Tests a matrix generation and maximization feature by entering row/column values, generating a matrix, filling it with numbers, and clicking the maximize button.

Starting URL: https://joshnisth.github.io/Grafos-practica-ATDD/docs/nortwestGrafo.html

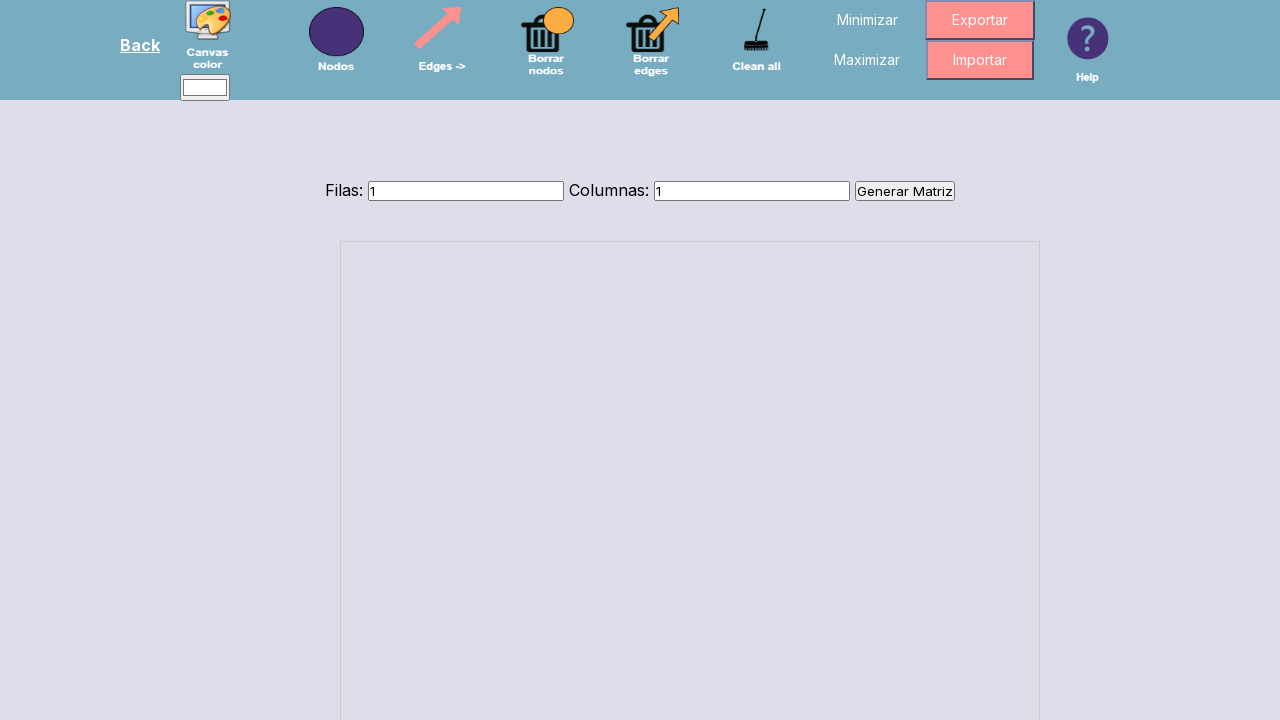

Cleared rows input field on #filas
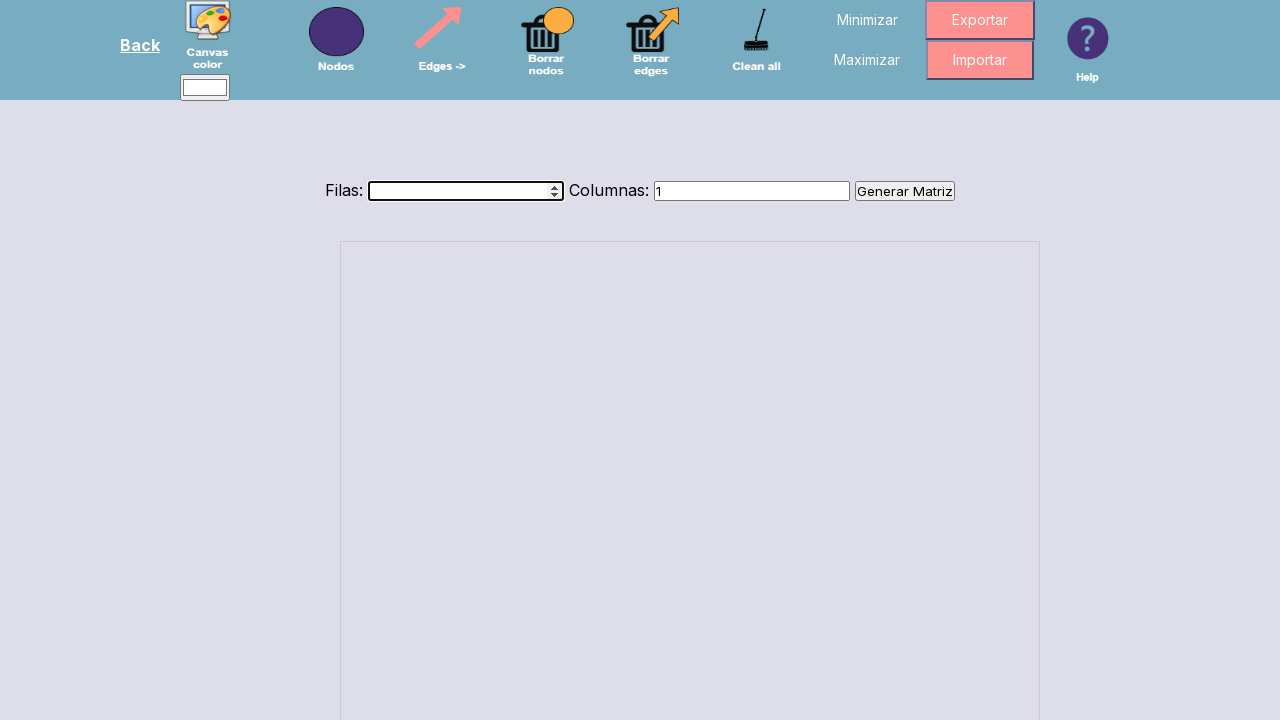

Filled rows input field with value '3' on #filas
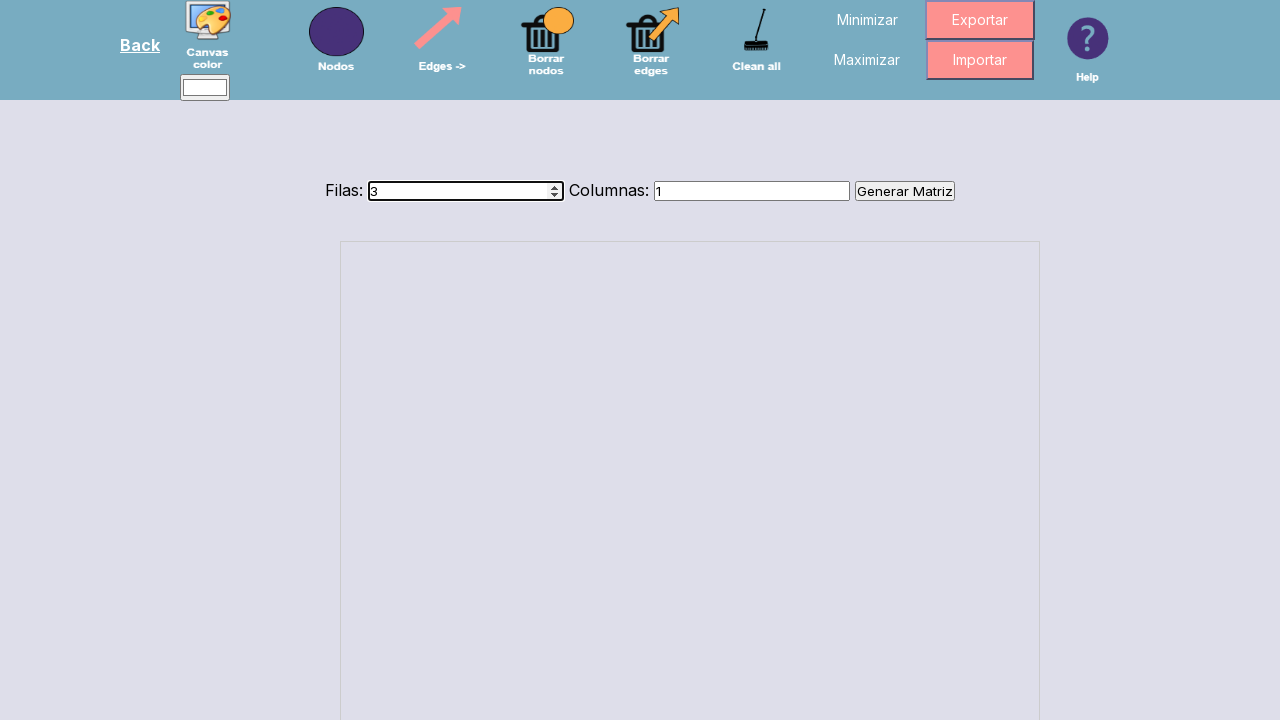

Cleared columns input field on #columnas
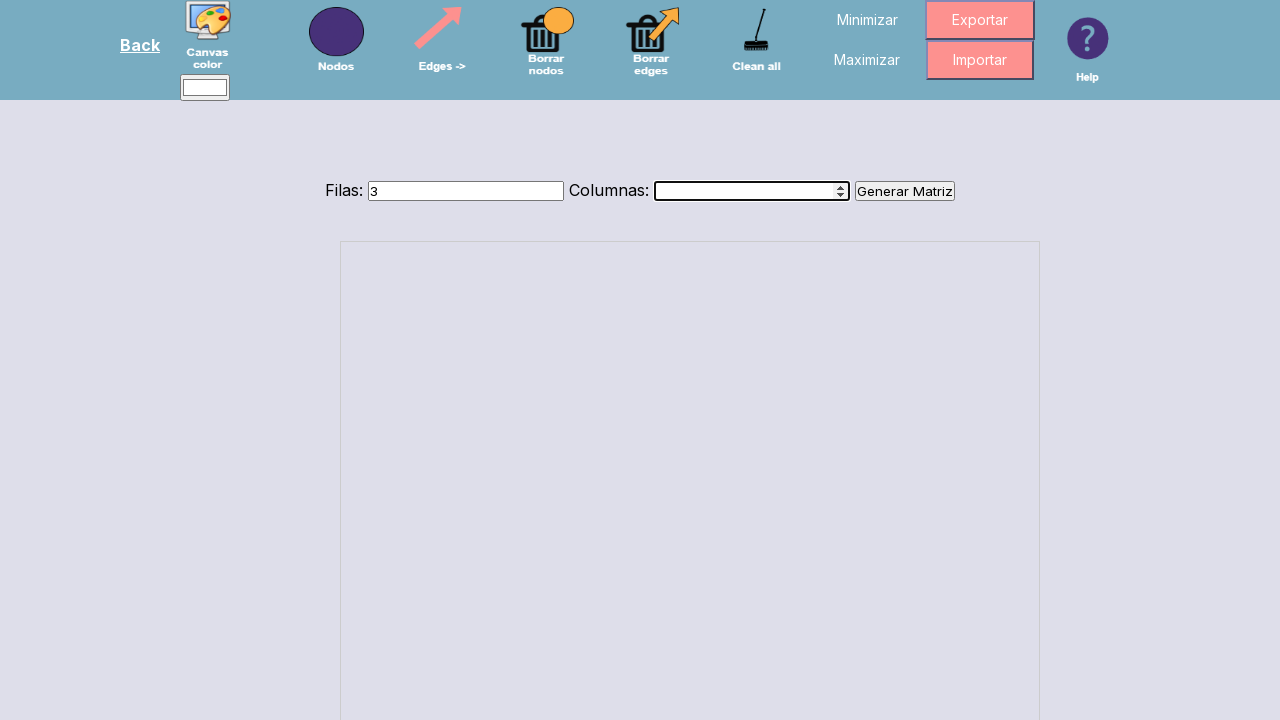

Filled columns input field with value '3' on #columnas
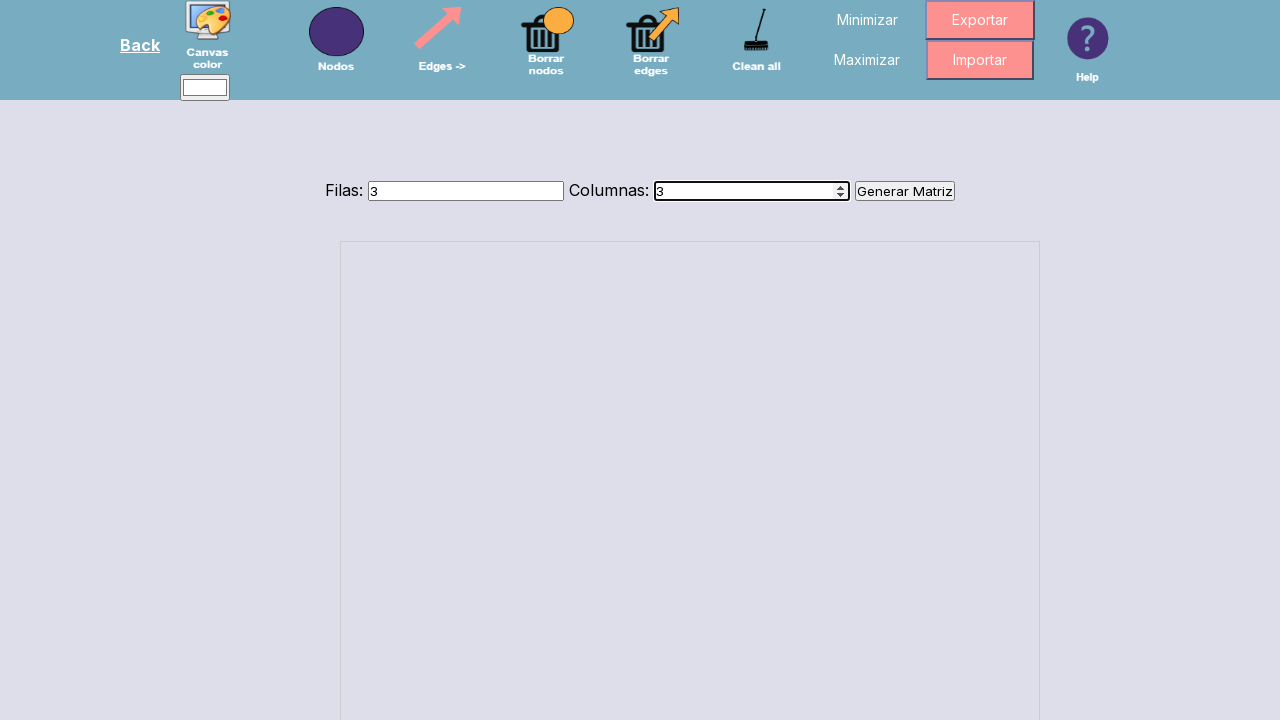

Clicked generate matrix button at (905, 191) on #generarMatriz
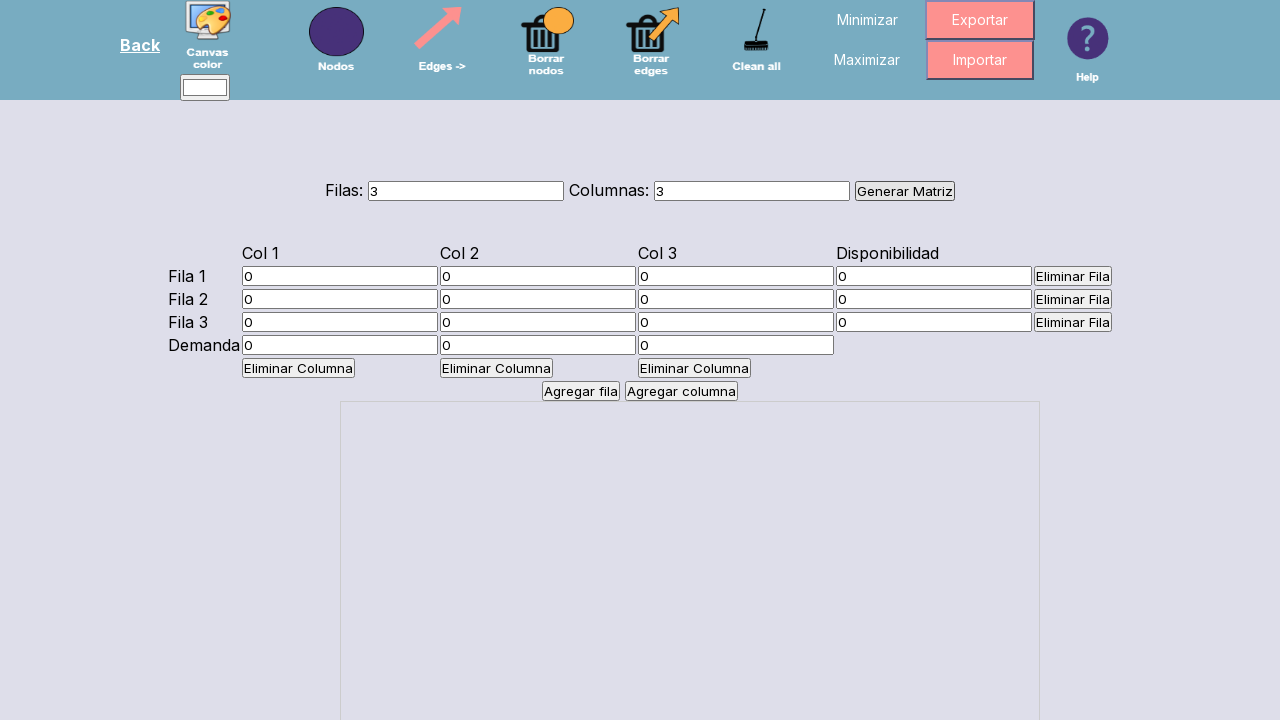

Matrix container became visible
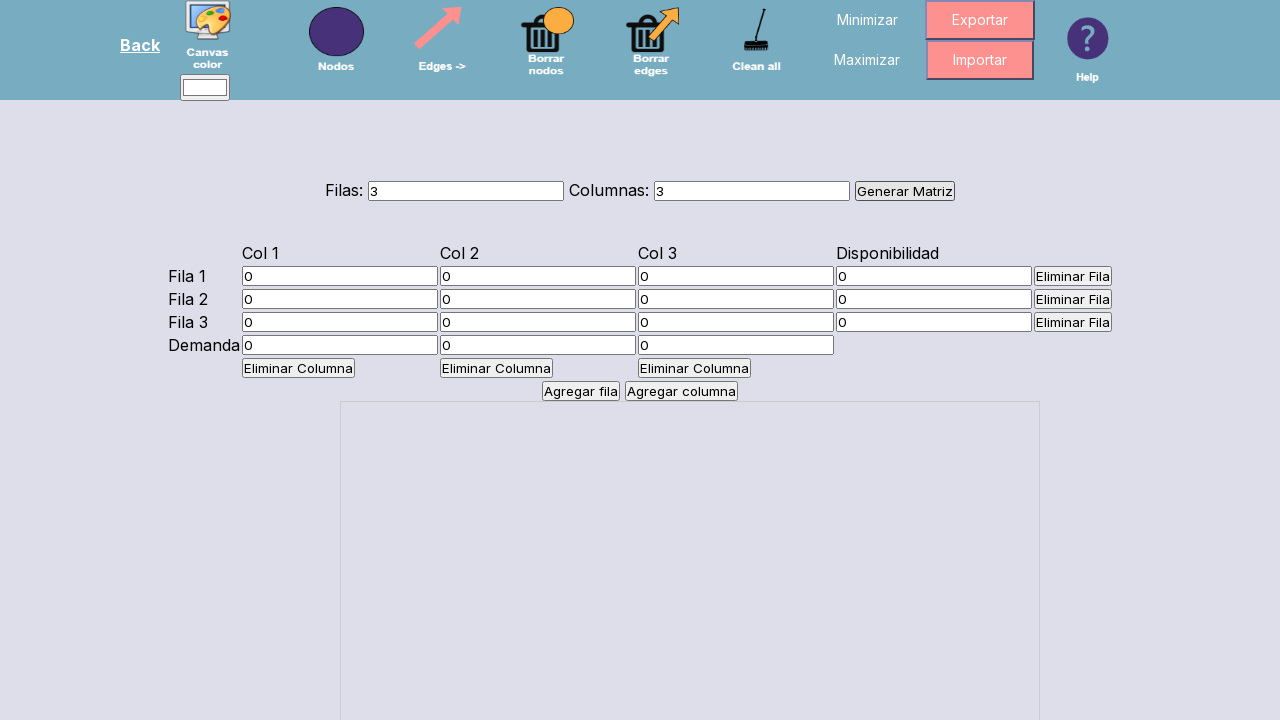

Cleared matrix input field 1 on #matrizInputs input[type='number'] >> nth=0
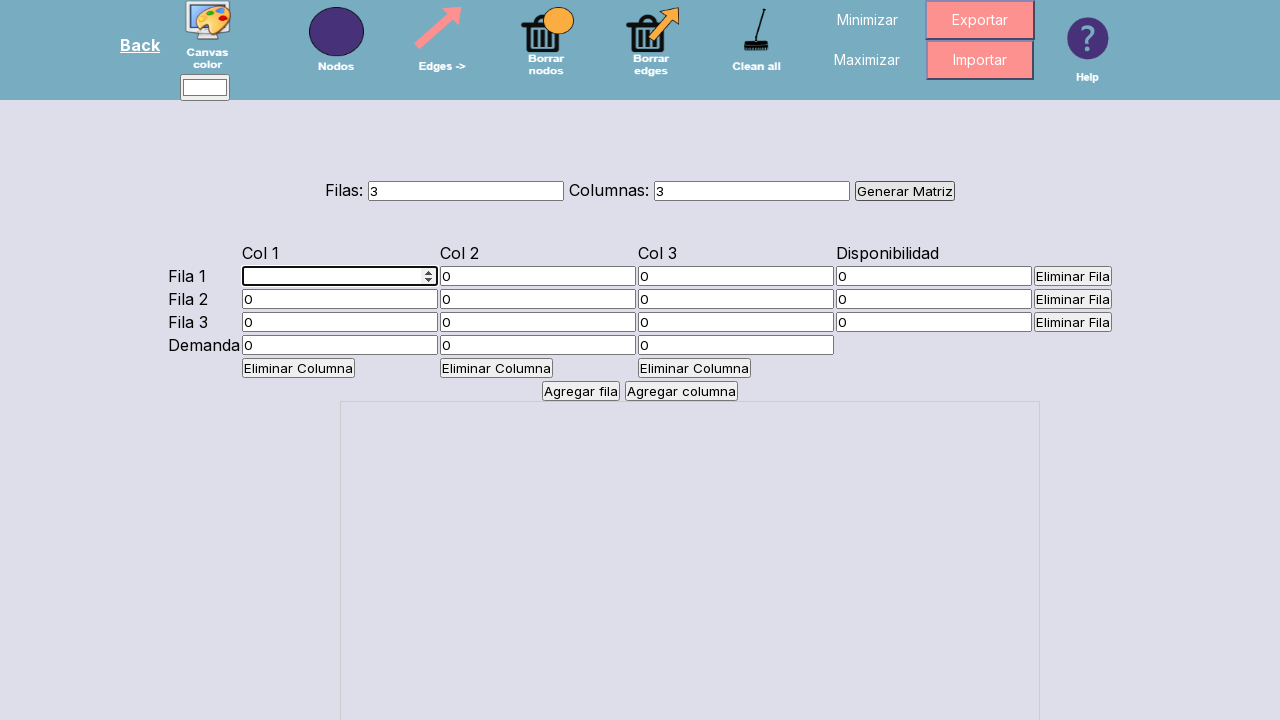

Filled matrix input field 1 with value '1' on #matrizInputs input[type='number'] >> nth=0
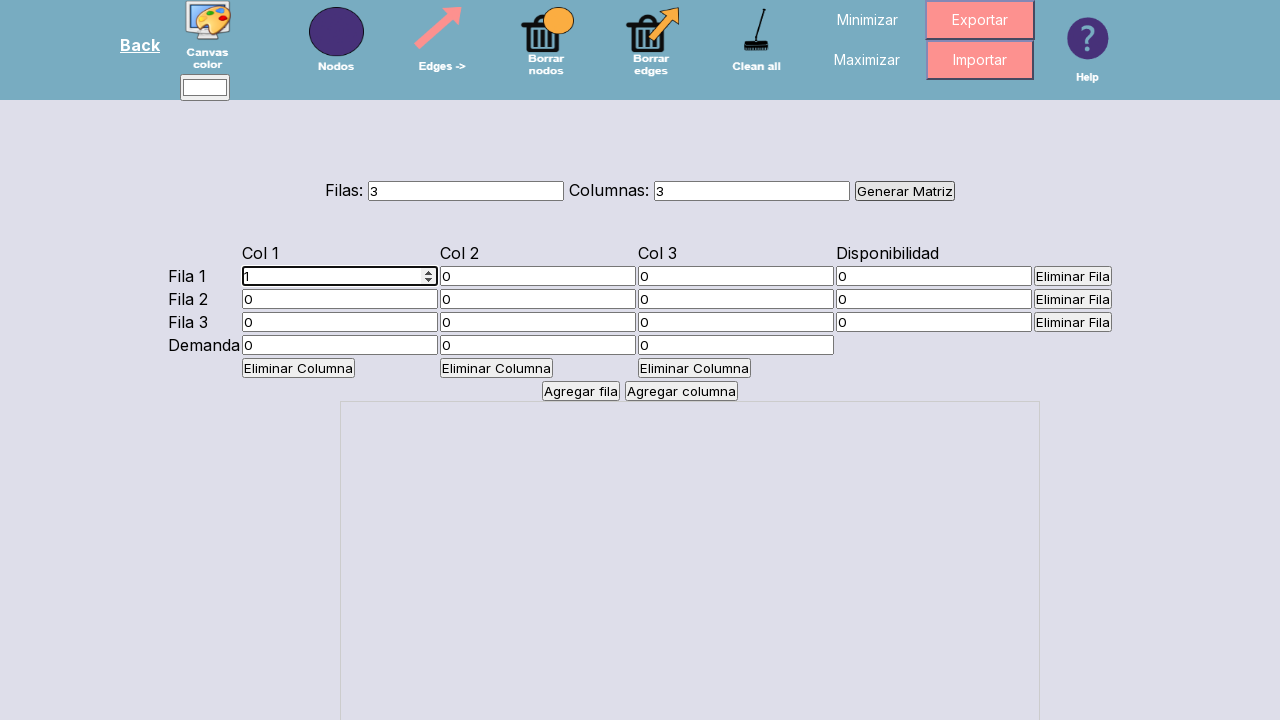

Cleared matrix input field 2 on #matrizInputs input[type='number'] >> nth=1
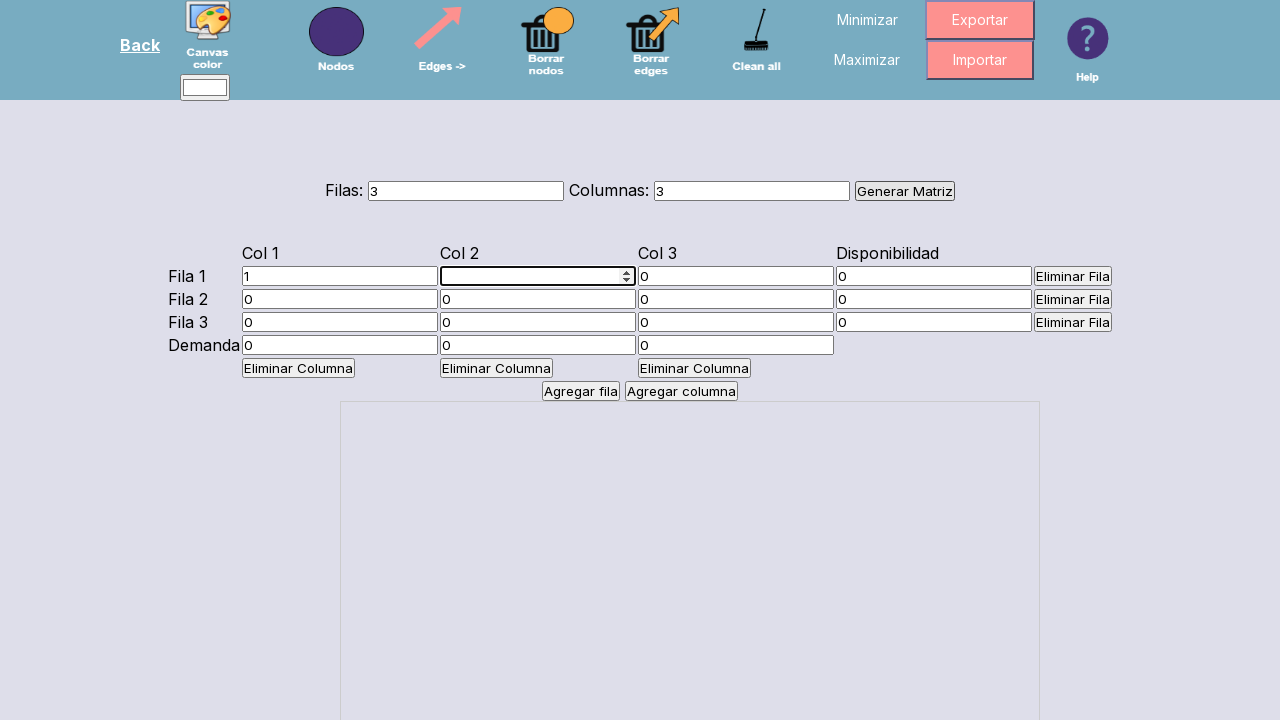

Filled matrix input field 2 with value '2' on #matrizInputs input[type='number'] >> nth=1
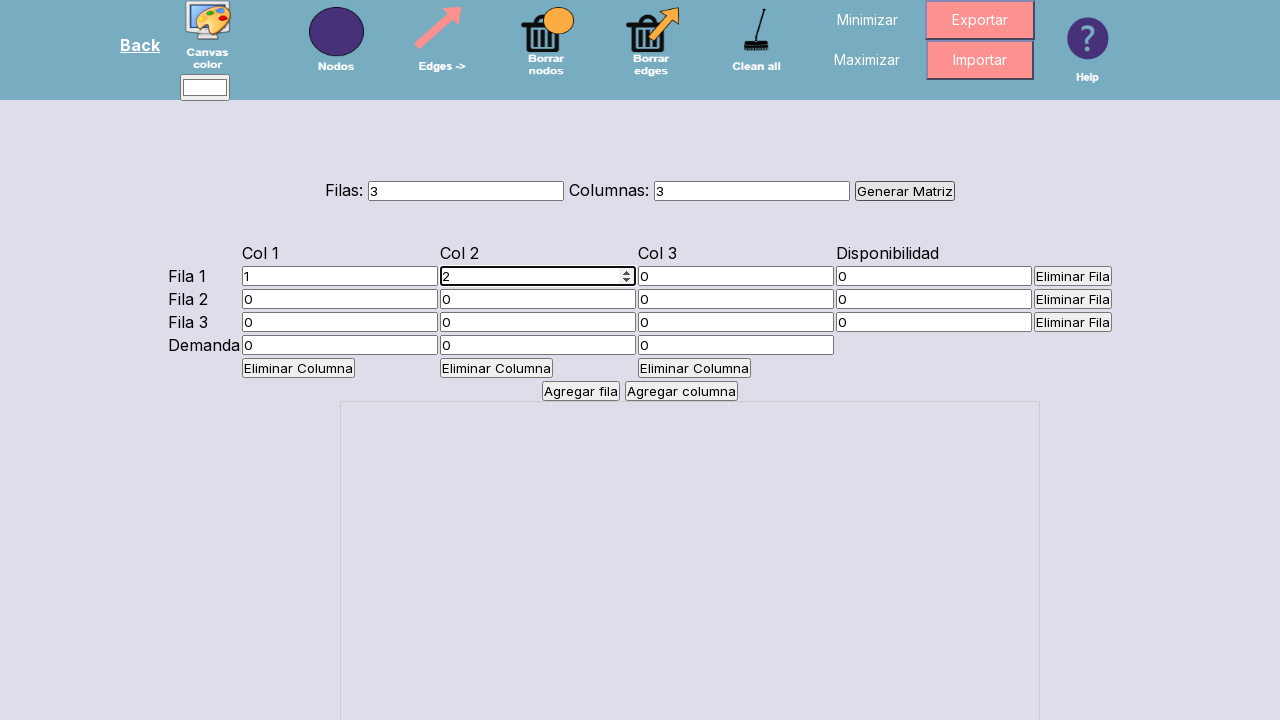

Cleared matrix input field 3 on #matrizInputs input[type='number'] >> nth=2
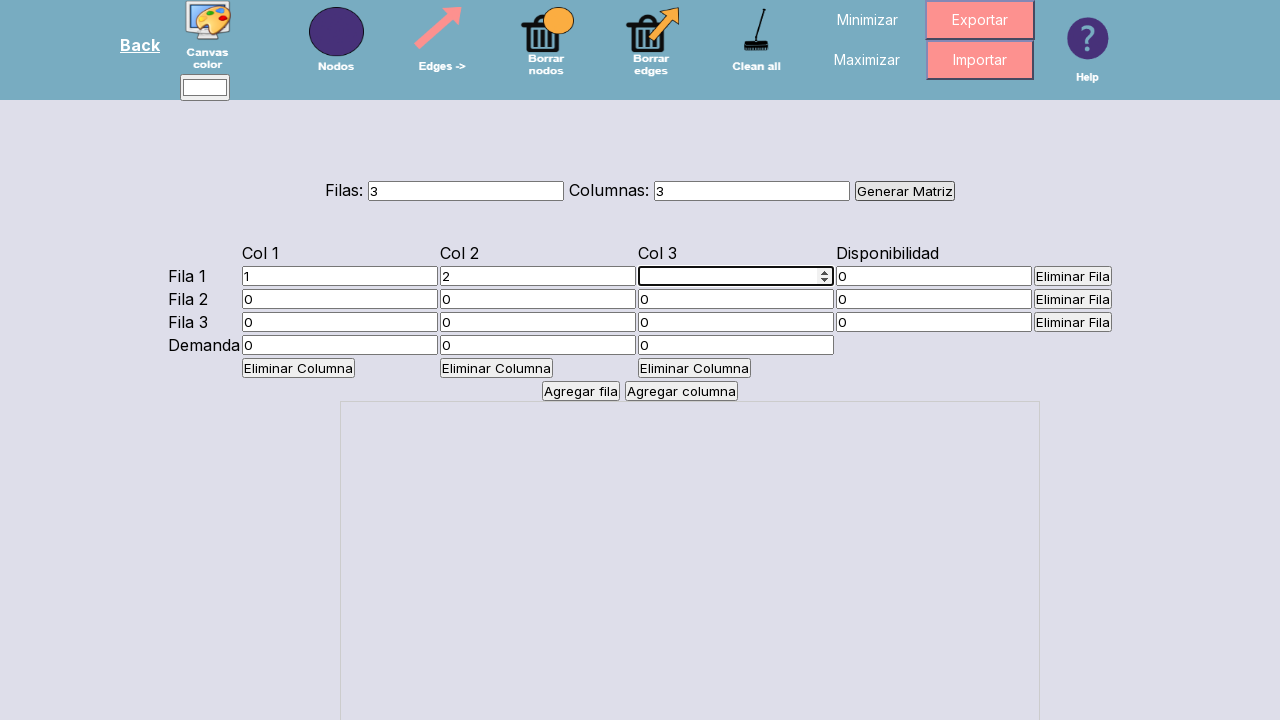

Filled matrix input field 3 with value '3' on #matrizInputs input[type='number'] >> nth=2
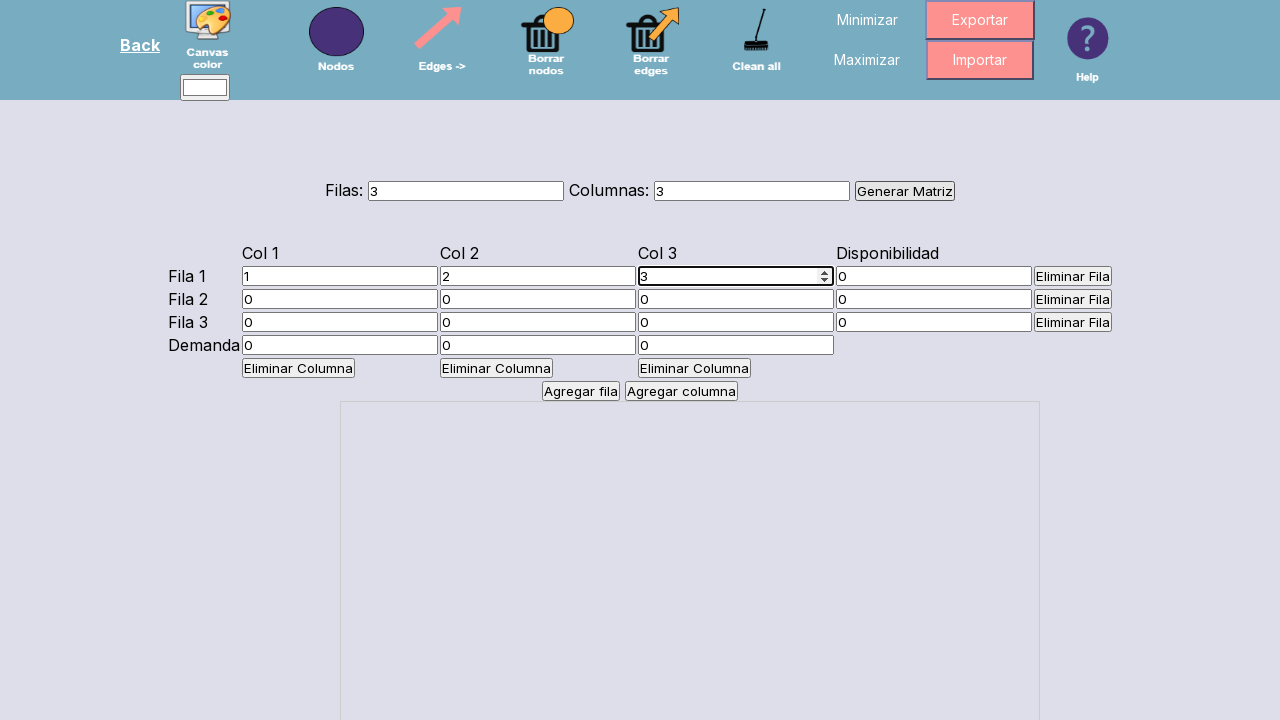

Cleared matrix input field 4 on #matrizInputs input[type='number'] >> nth=3
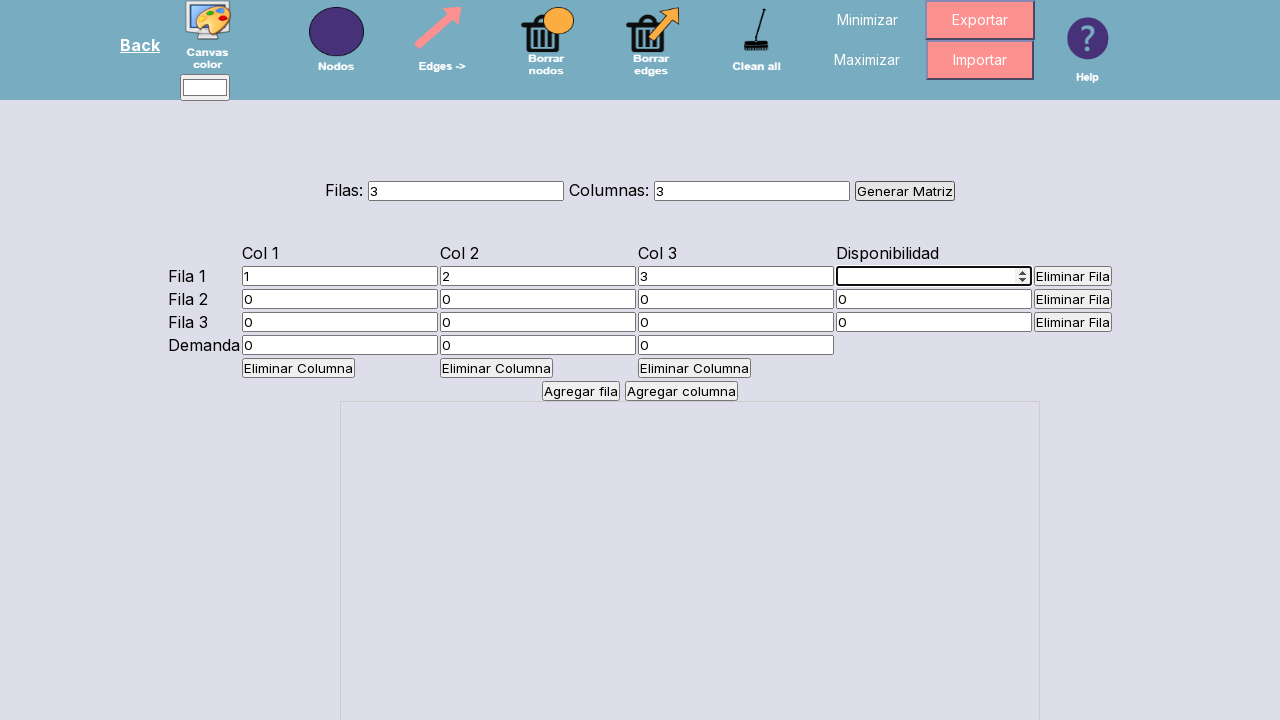

Filled matrix input field 4 with value '4' on #matrizInputs input[type='number'] >> nth=3
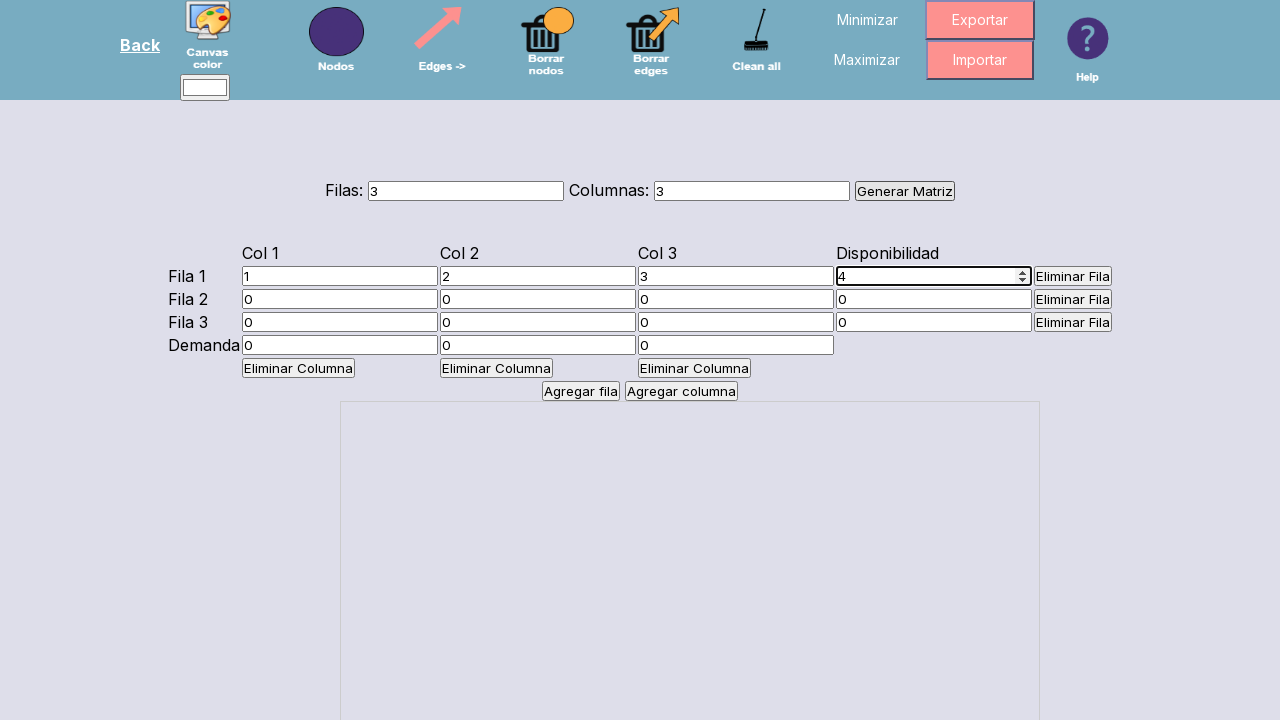

Cleared matrix input field 5 on #matrizInputs input[type='number'] >> nth=4
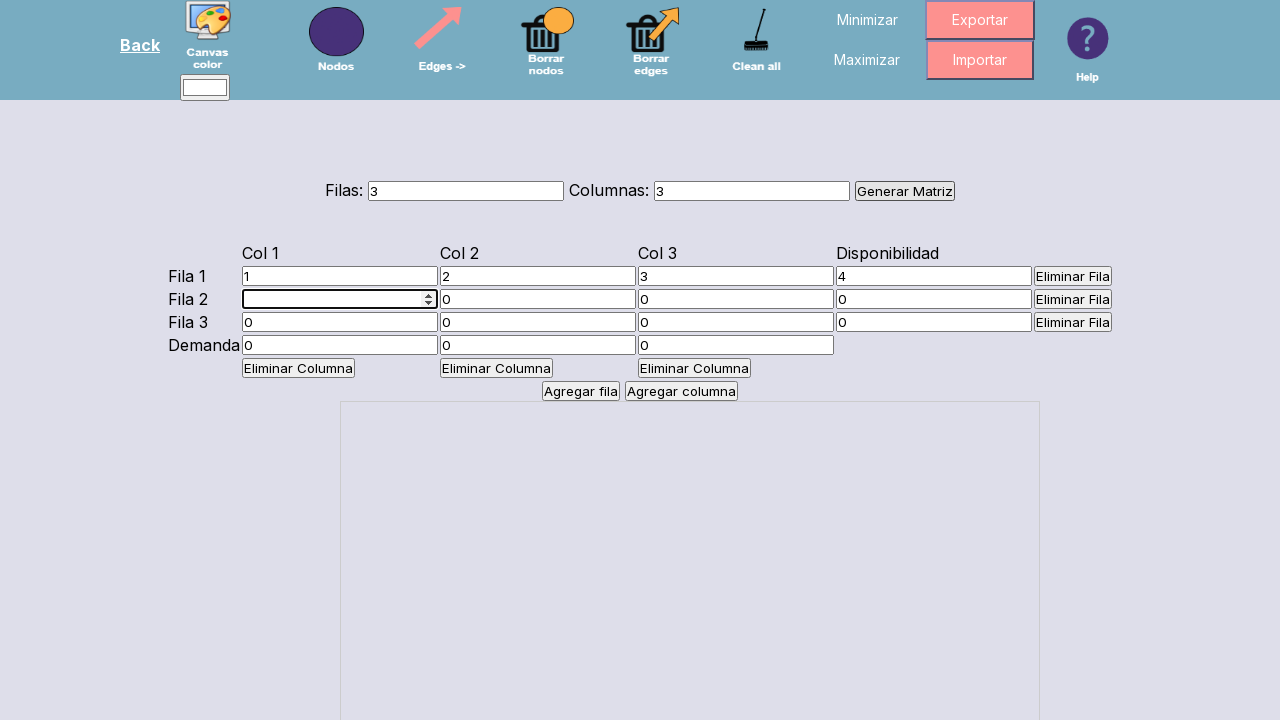

Filled matrix input field 5 with value '5' on #matrizInputs input[type='number'] >> nth=4
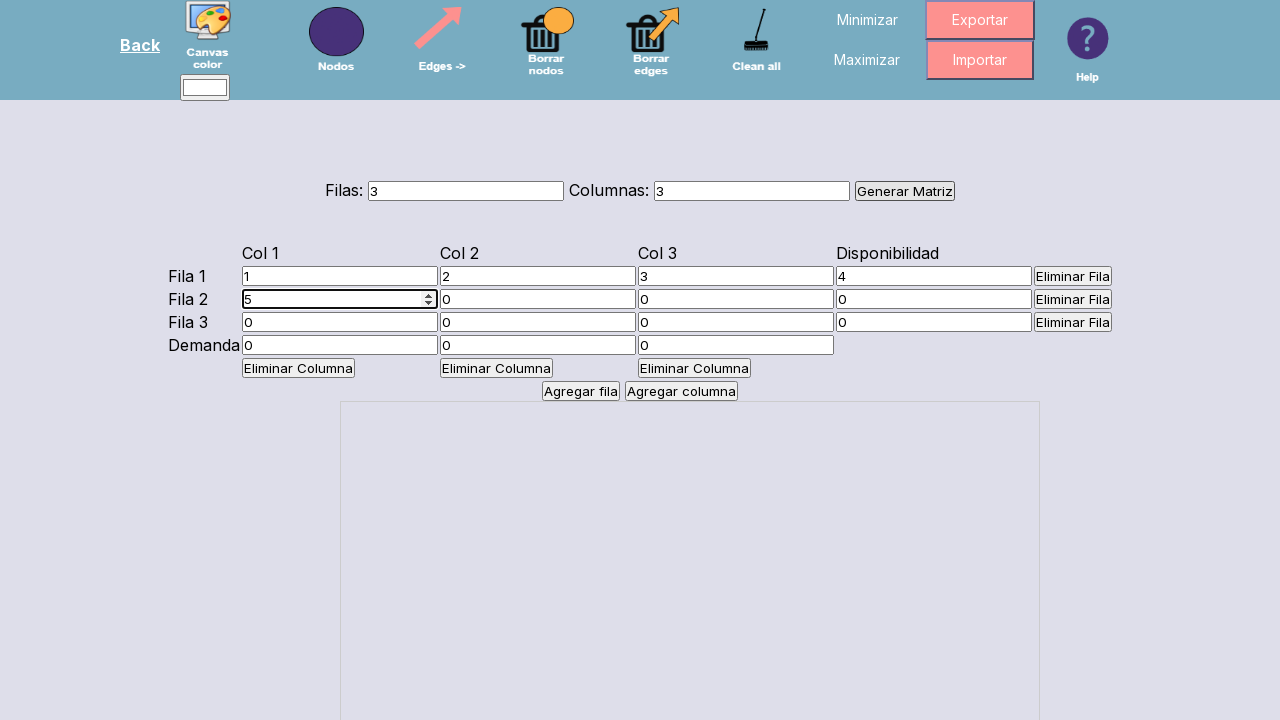

Cleared matrix input field 6 on #matrizInputs input[type='number'] >> nth=5
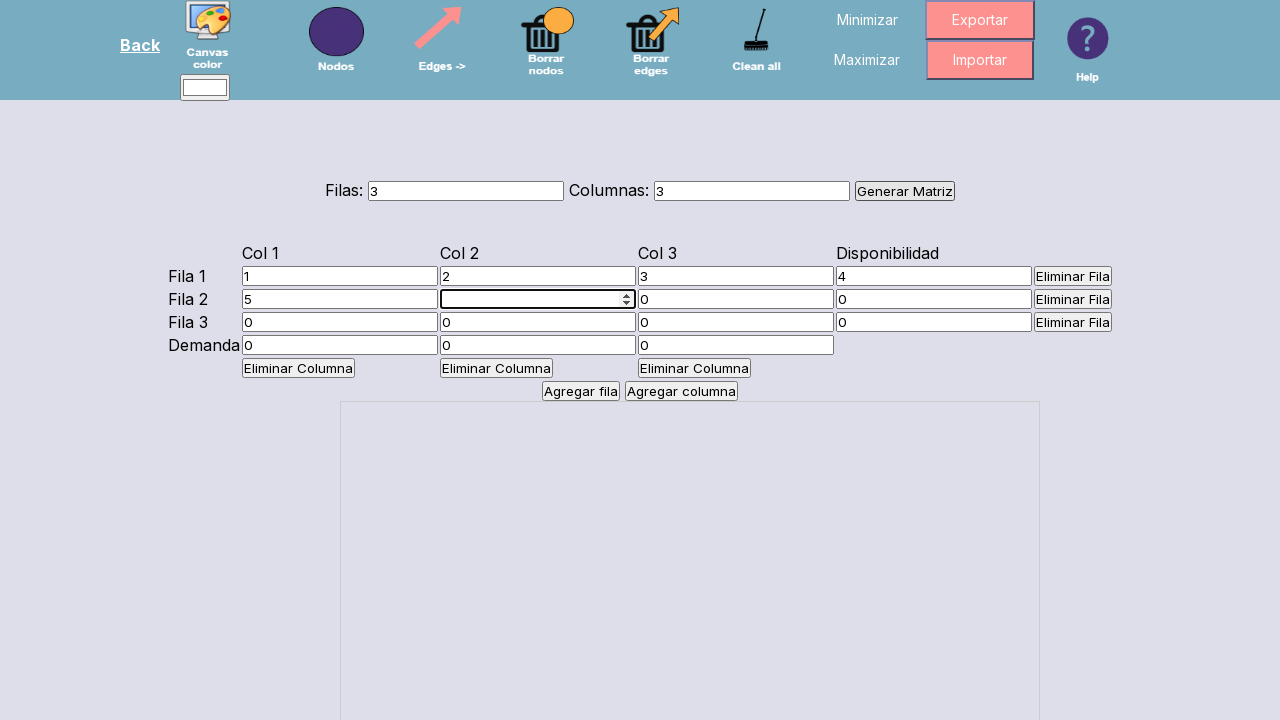

Filled matrix input field 6 with value '6' on #matrizInputs input[type='number'] >> nth=5
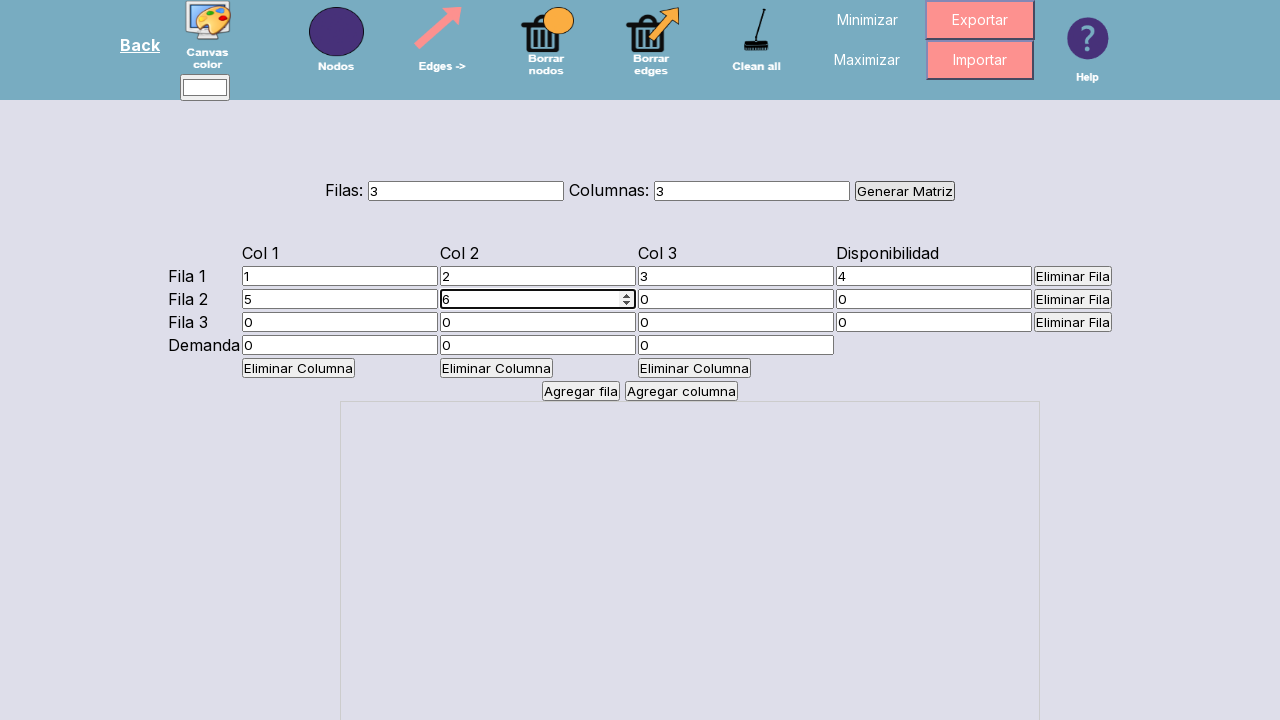

Cleared matrix input field 7 on #matrizInputs input[type='number'] >> nth=6
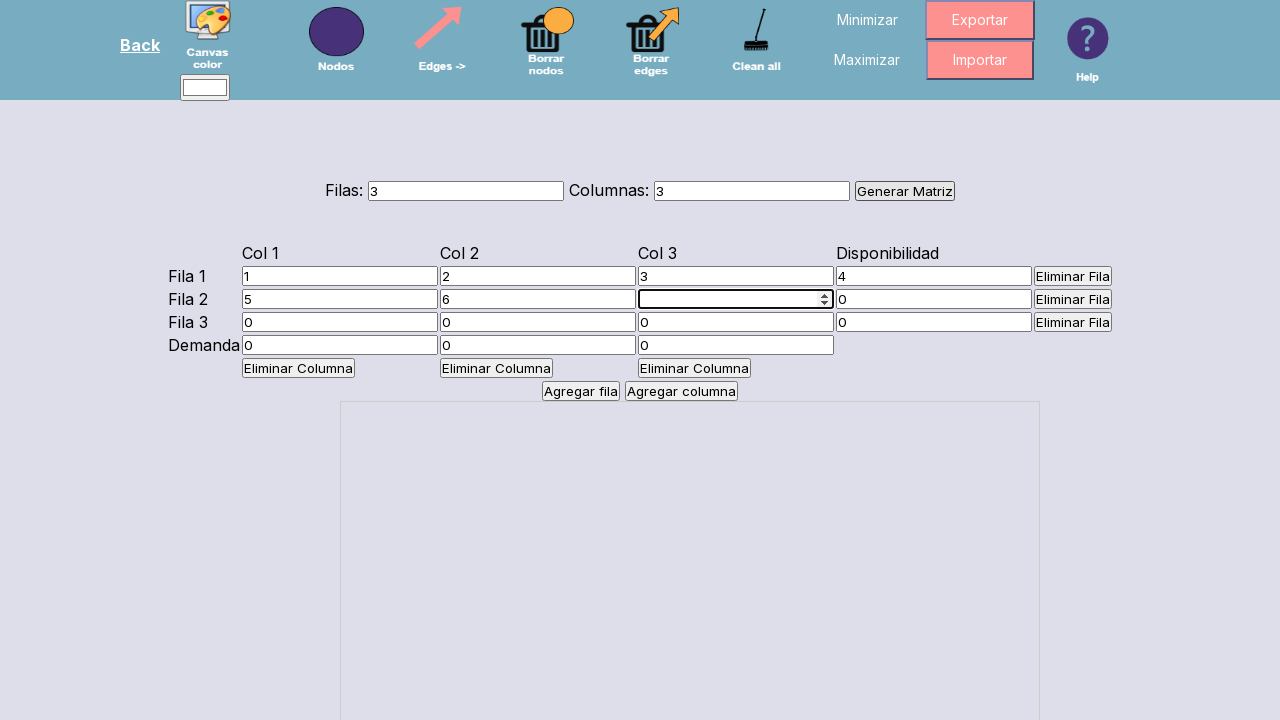

Filled matrix input field 7 with value '7' on #matrizInputs input[type='number'] >> nth=6
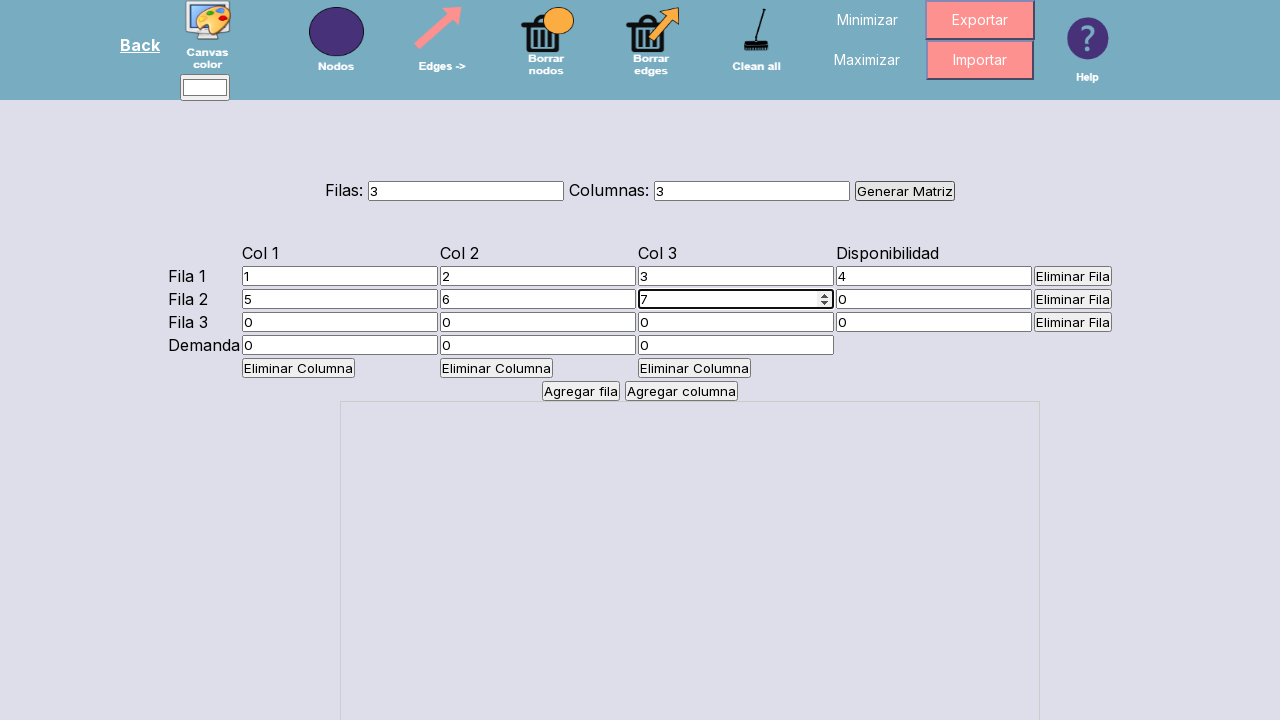

Cleared matrix input field 8 on #matrizInputs input[type='number'] >> nth=7
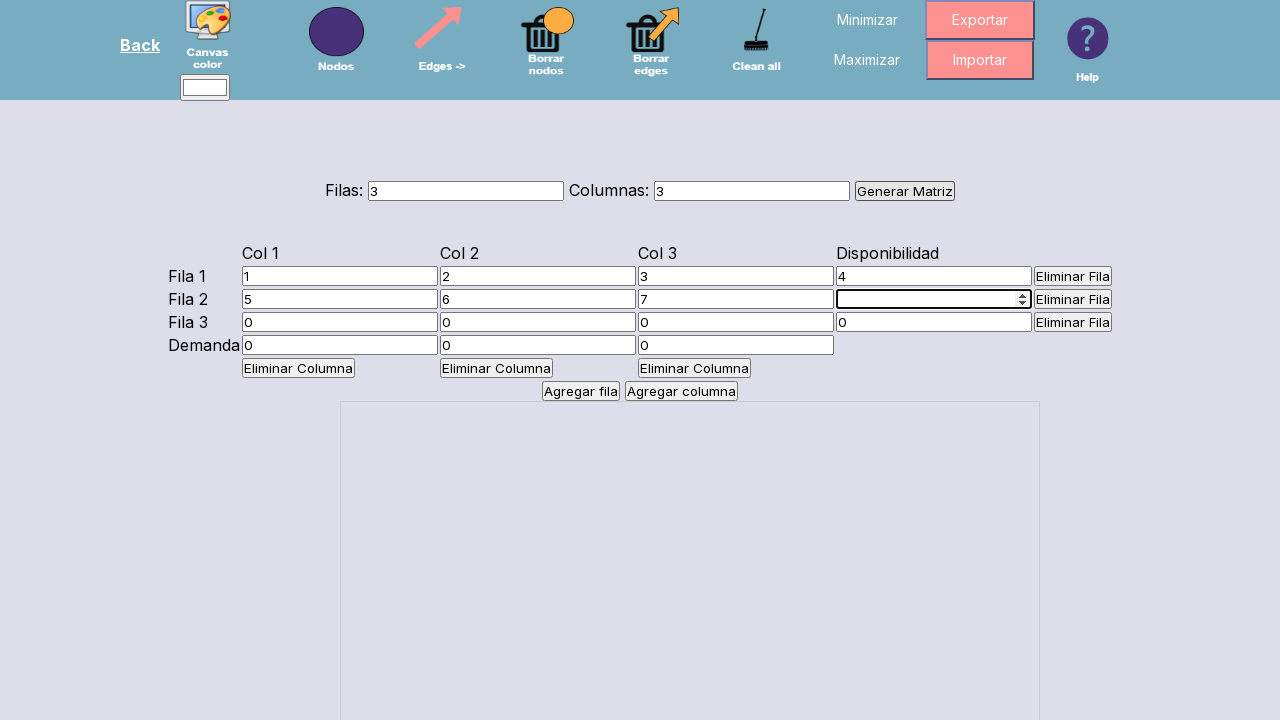

Filled matrix input field 8 with value '8' on #matrizInputs input[type='number'] >> nth=7
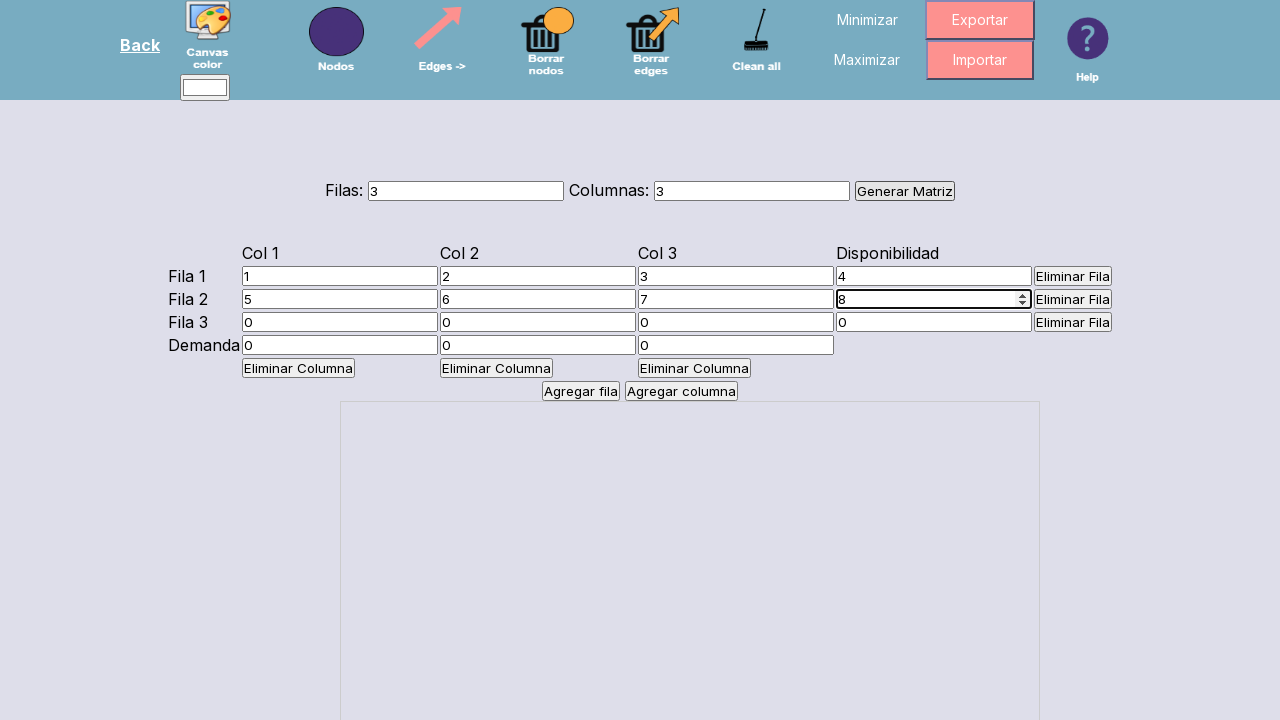

Cleared matrix input field 9 on #matrizInputs input[type='number'] >> nth=8
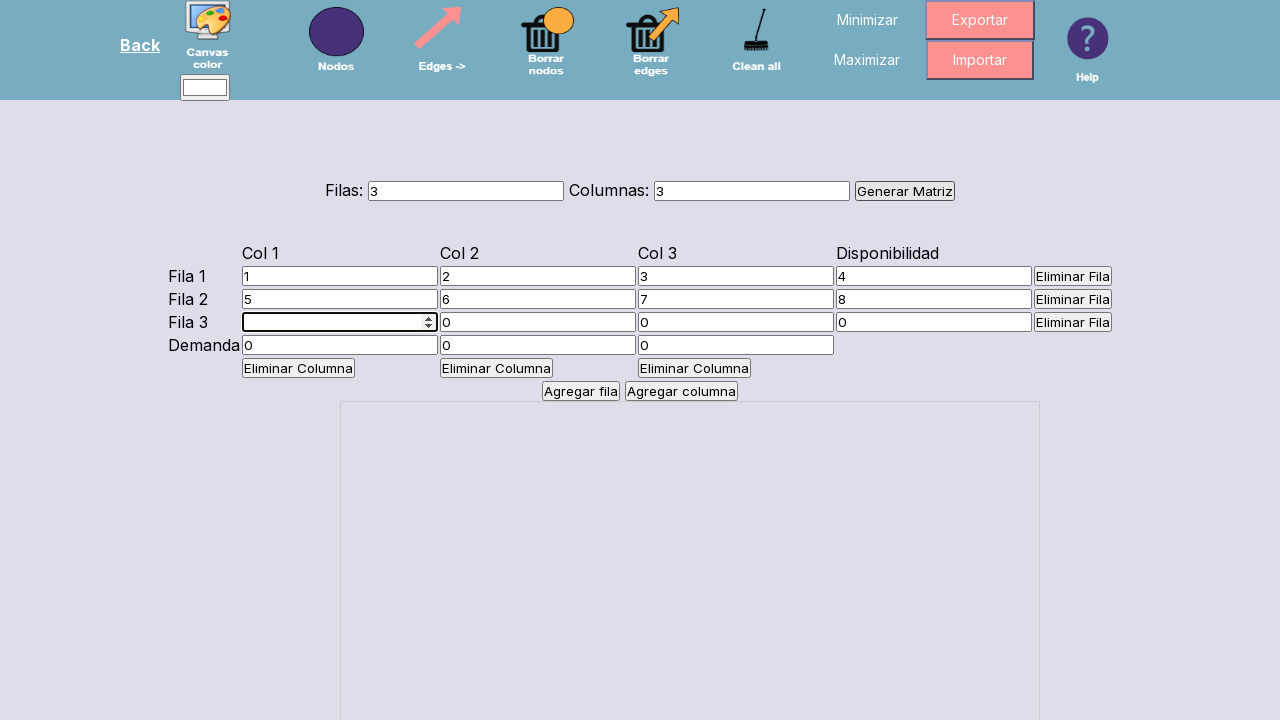

Filled matrix input field 9 with value '9' on #matrizInputs input[type='number'] >> nth=8
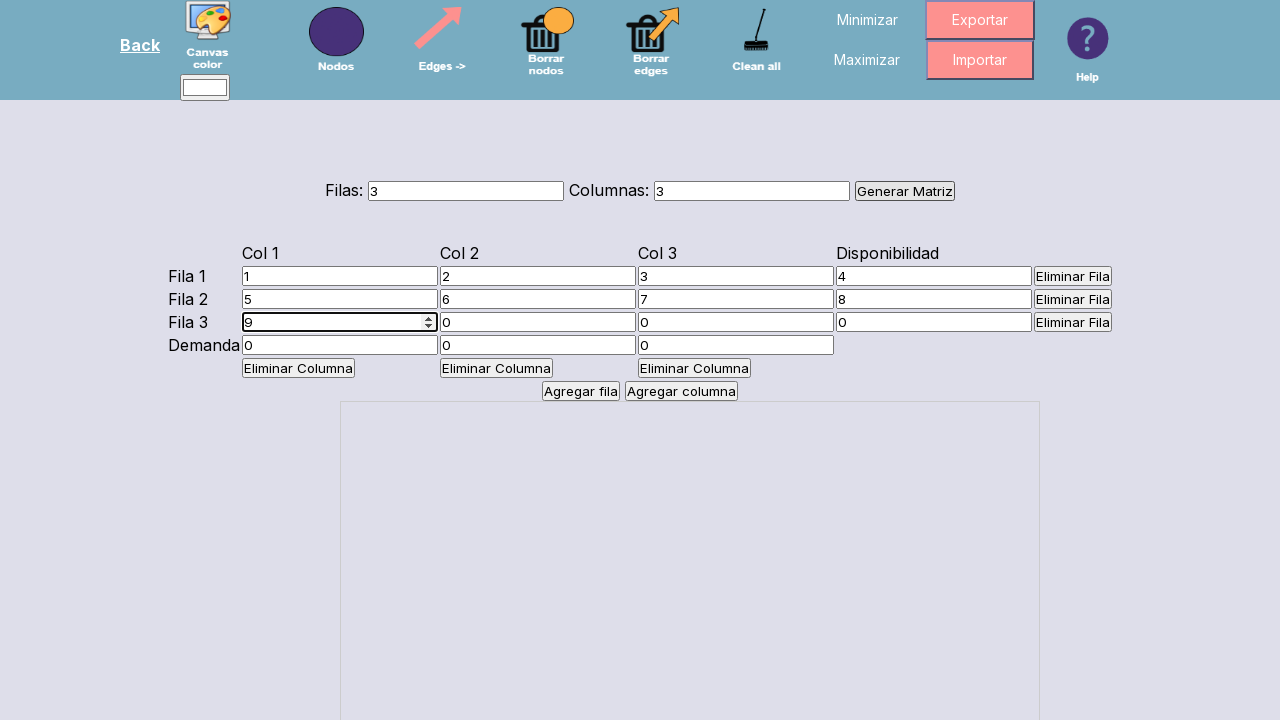

Cleared matrix input field 10 on #matrizInputs input[type='number'] >> nth=9
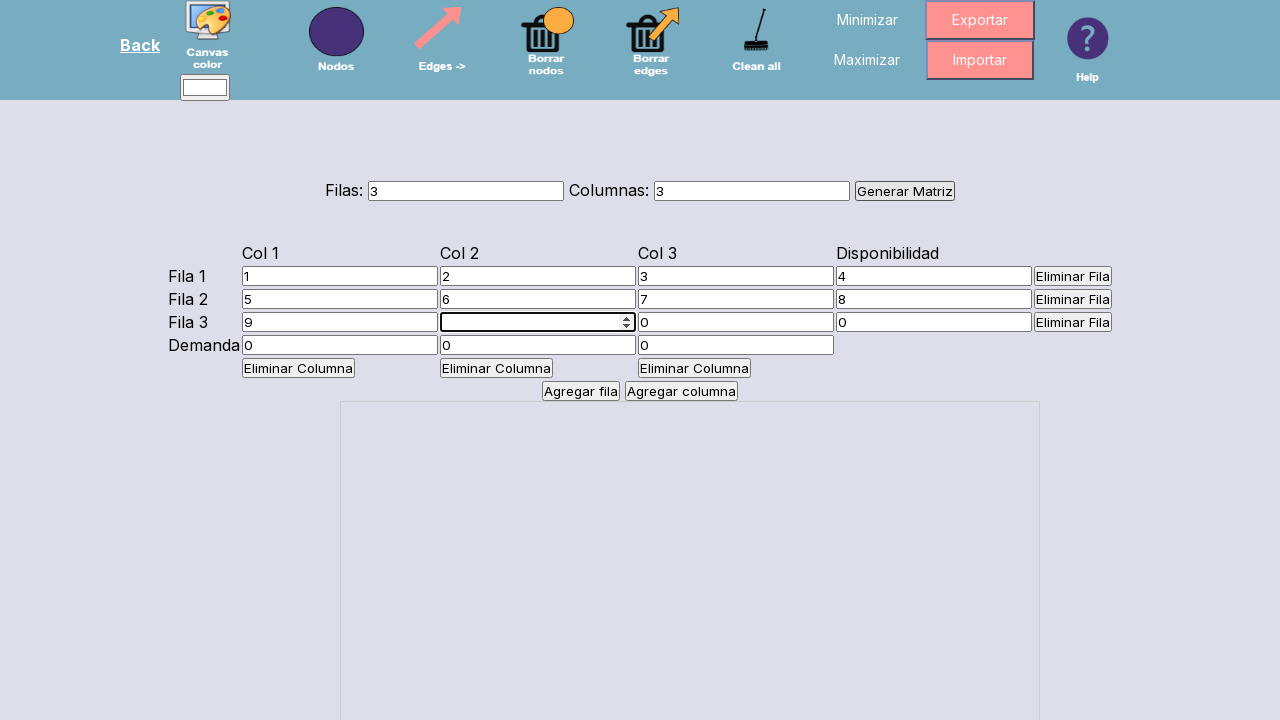

Filled matrix input field 10 with value '10' on #matrizInputs input[type='number'] >> nth=9
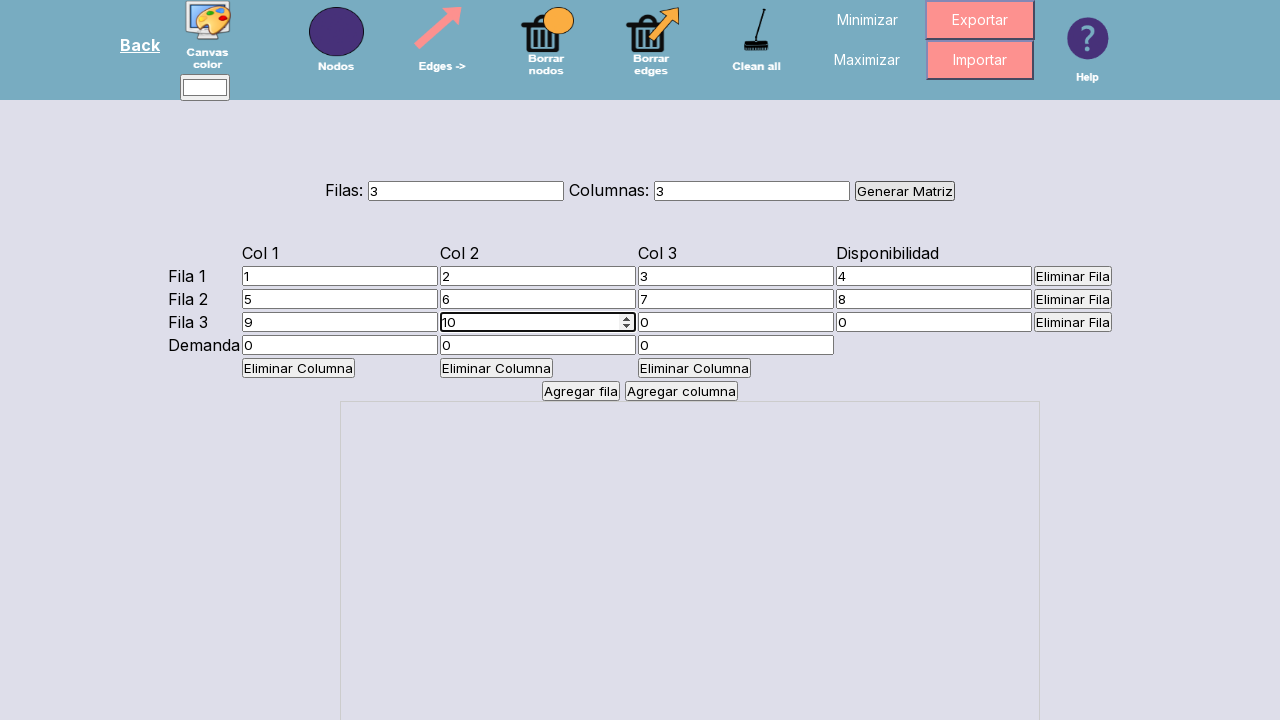

Cleared matrix input field 11 on #matrizInputs input[type='number'] >> nth=10
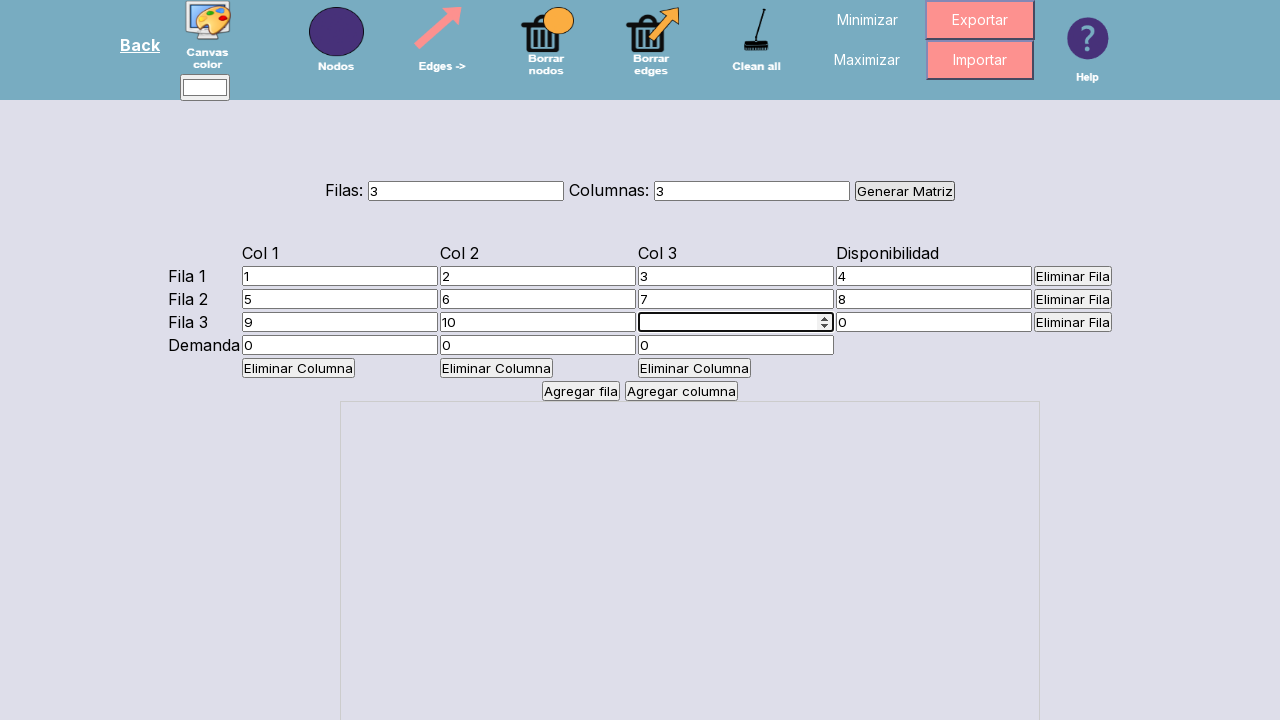

Filled matrix input field 11 with value '11' on #matrizInputs input[type='number'] >> nth=10
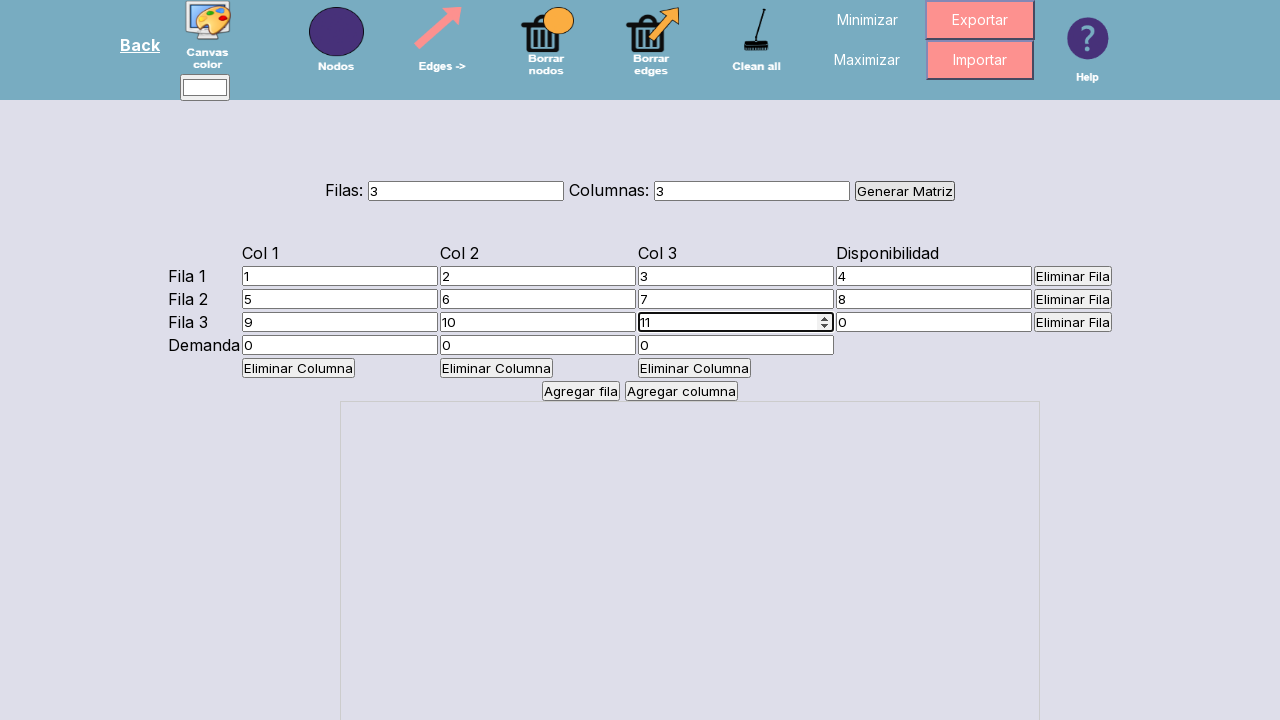

Cleared matrix input field 12 on #matrizInputs input[type='number'] >> nth=11
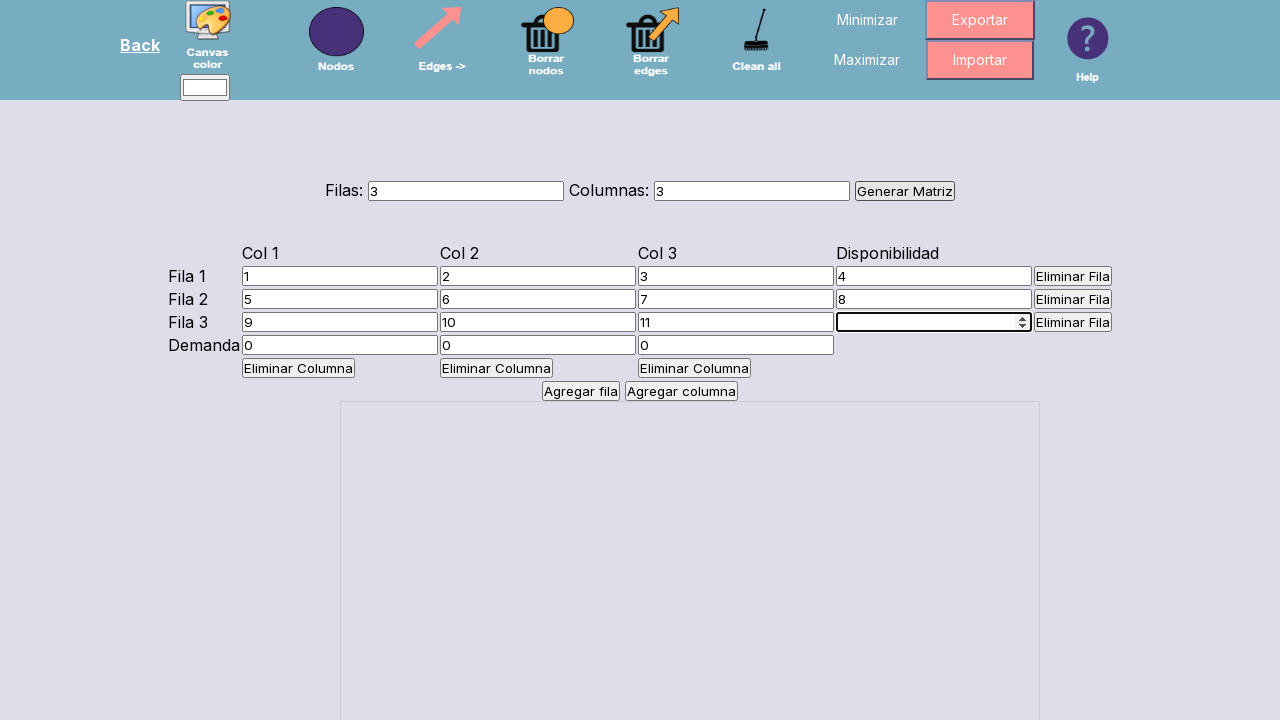

Filled matrix input field 12 with value '12' on #matrizInputs input[type='number'] >> nth=11
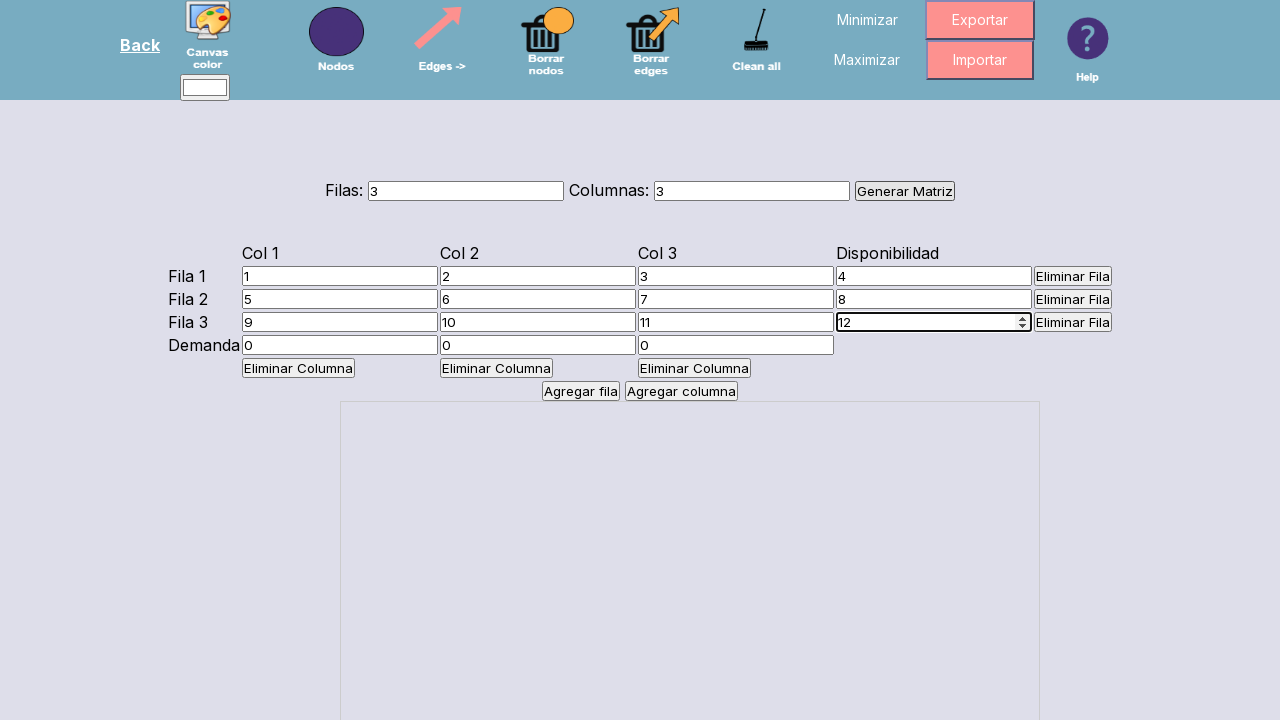

Cleared matrix input field 13 on #matrizInputs input[type='number'] >> nth=12
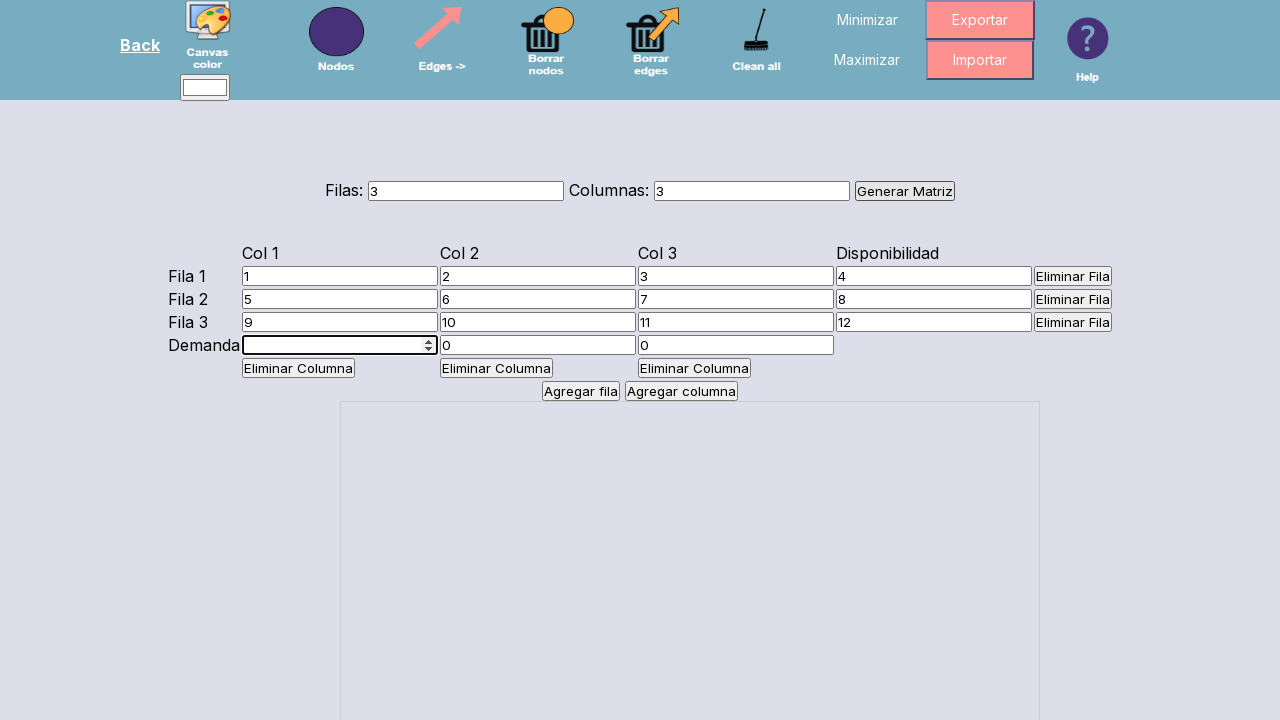

Filled matrix input field 13 with value '13' on #matrizInputs input[type='number'] >> nth=12
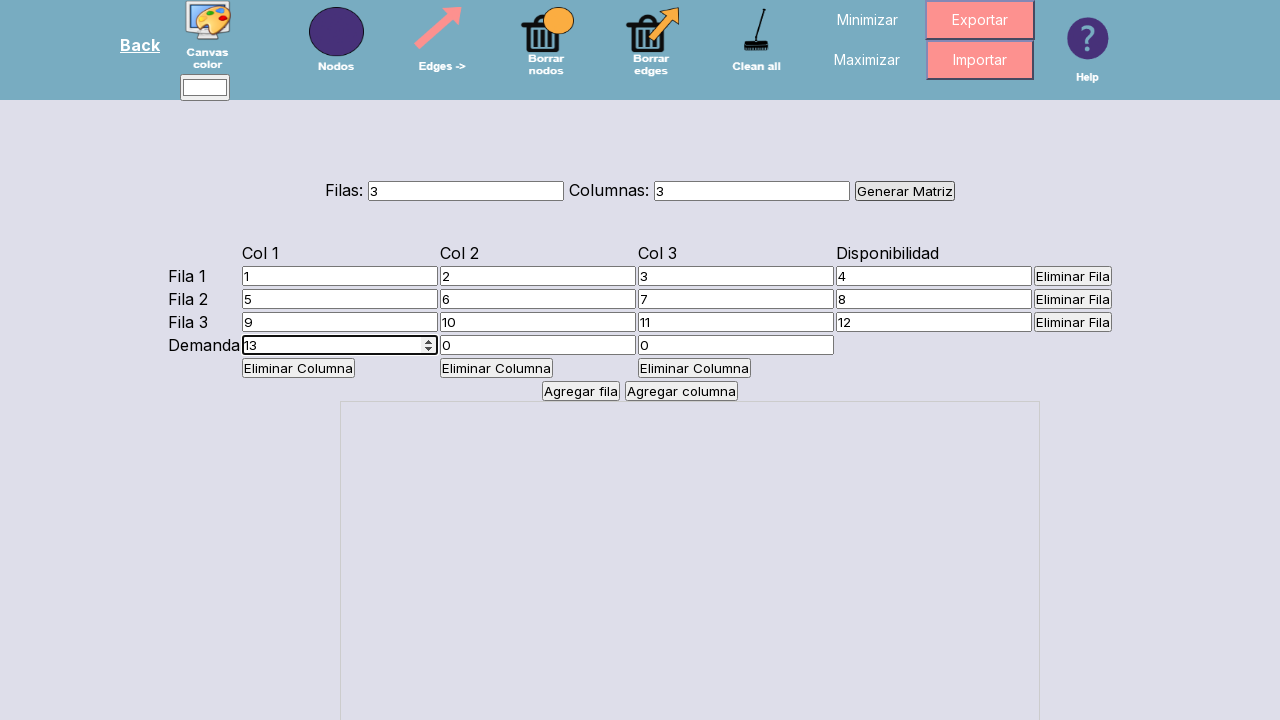

Cleared matrix input field 14 on #matrizInputs input[type='number'] >> nth=13
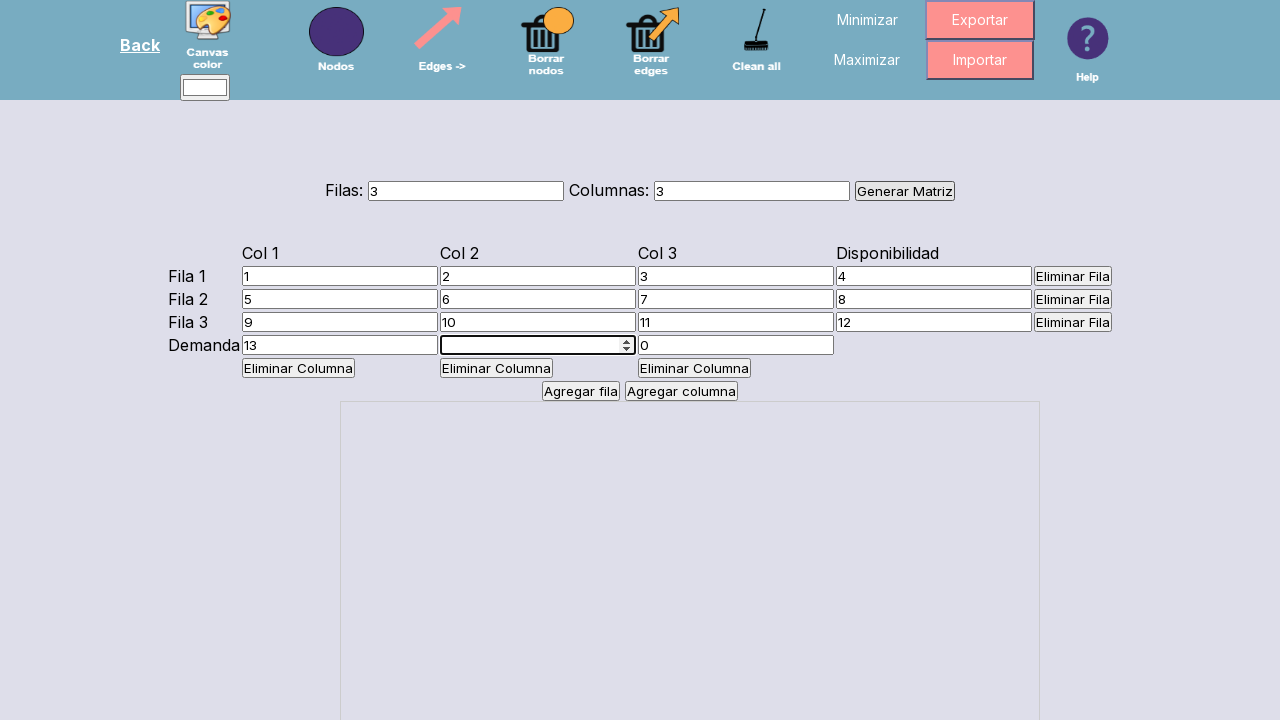

Filled matrix input field 14 with value '14' on #matrizInputs input[type='number'] >> nth=13
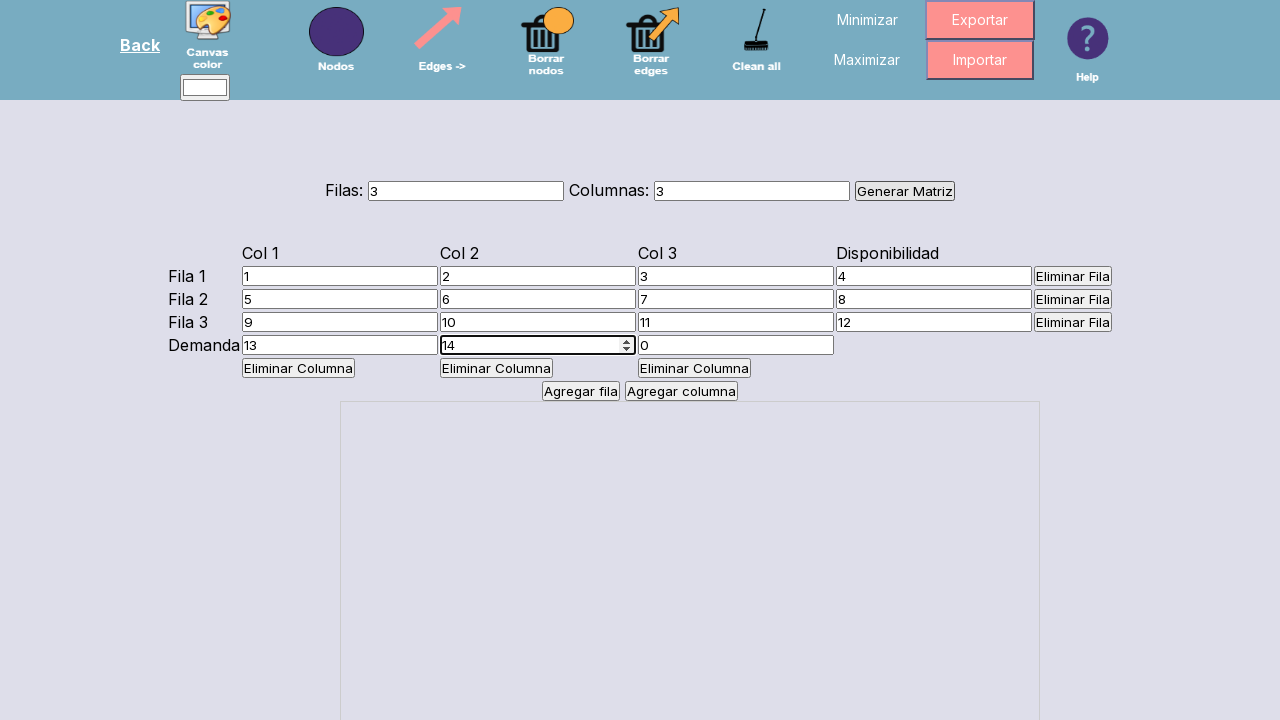

Cleared matrix input field 15 on #matrizInputs input[type='number'] >> nth=14
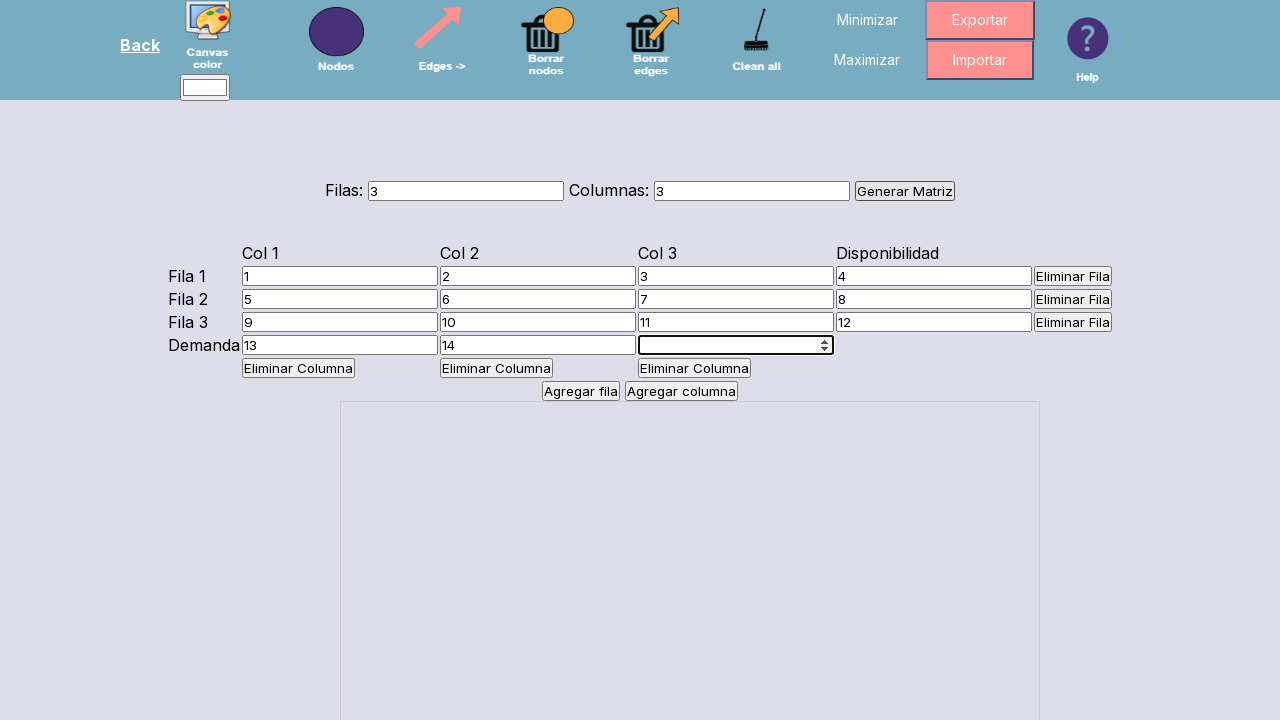

Filled matrix input field 15 with value '15' on #matrizInputs input[type='number'] >> nth=14
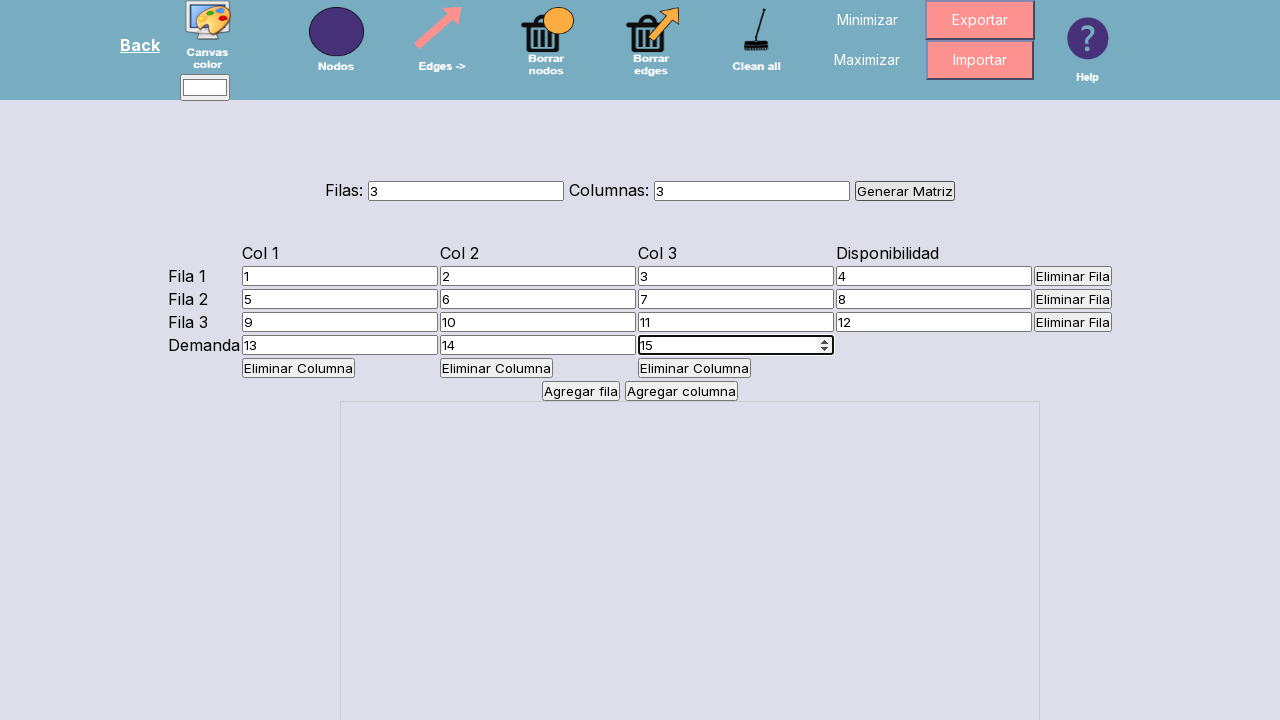

Clicked maximize button at (867, 60) on #maximizar
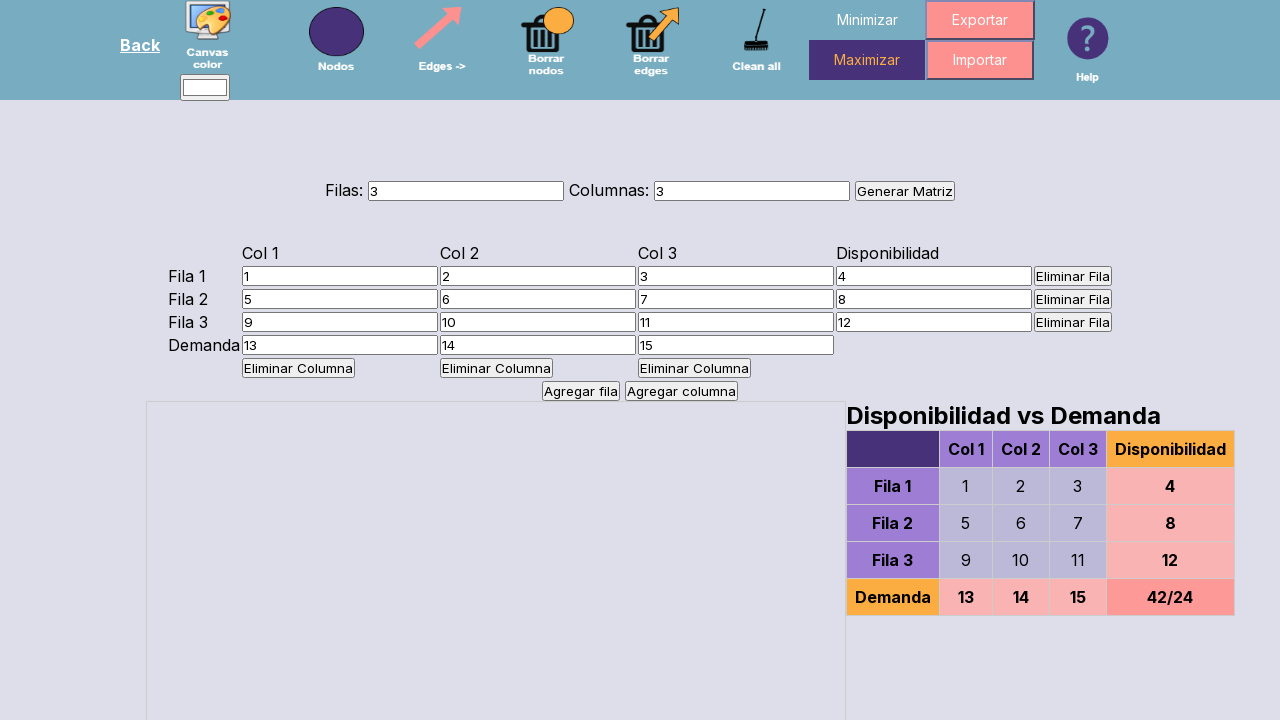

Waited 1000ms for result processing
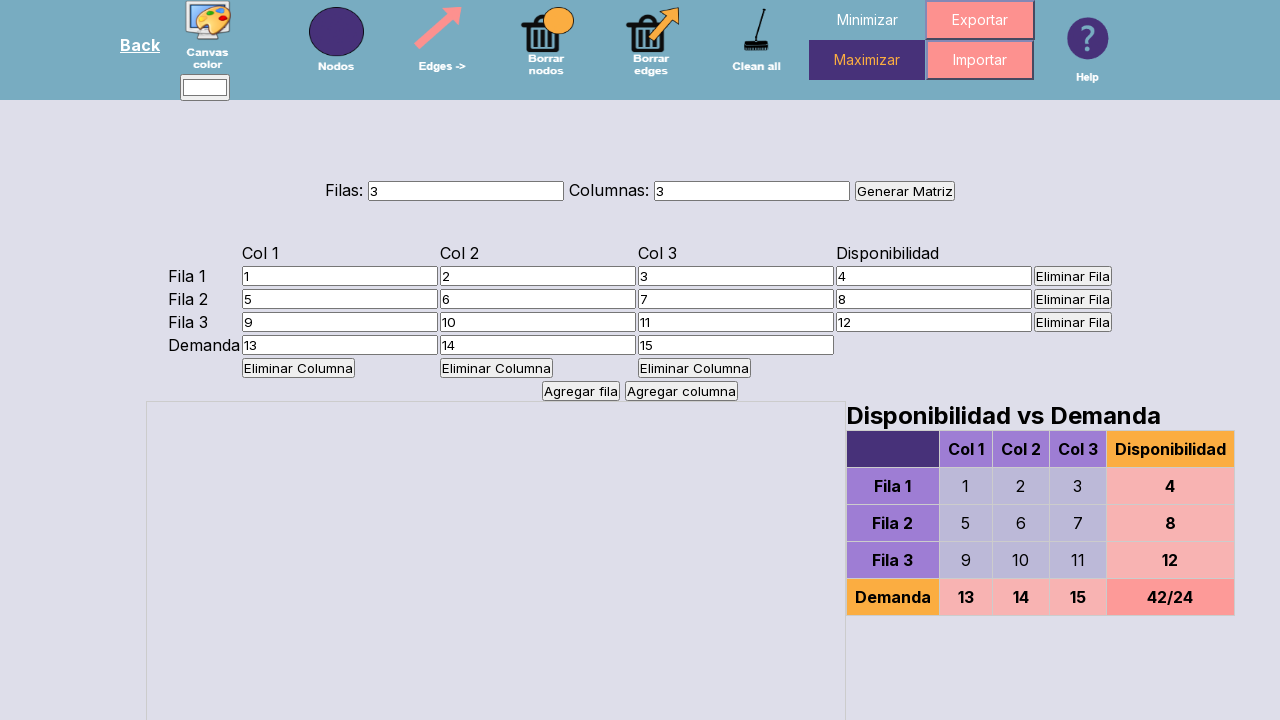

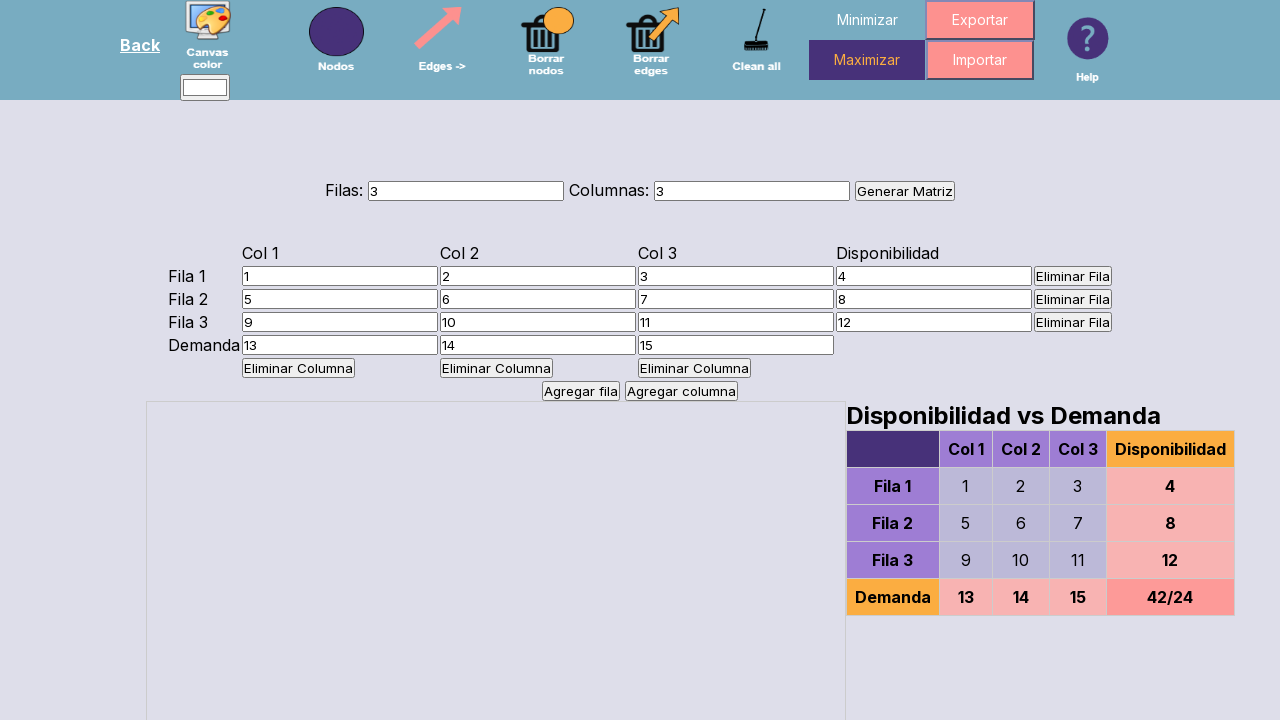